Navigates to the Radient Analytics homepage on a desktop viewport, scrolls through the entire page section by section until reaching the footer, verifying page content loads properly at each scroll position.

Starting URL: https://radientanalytics.com

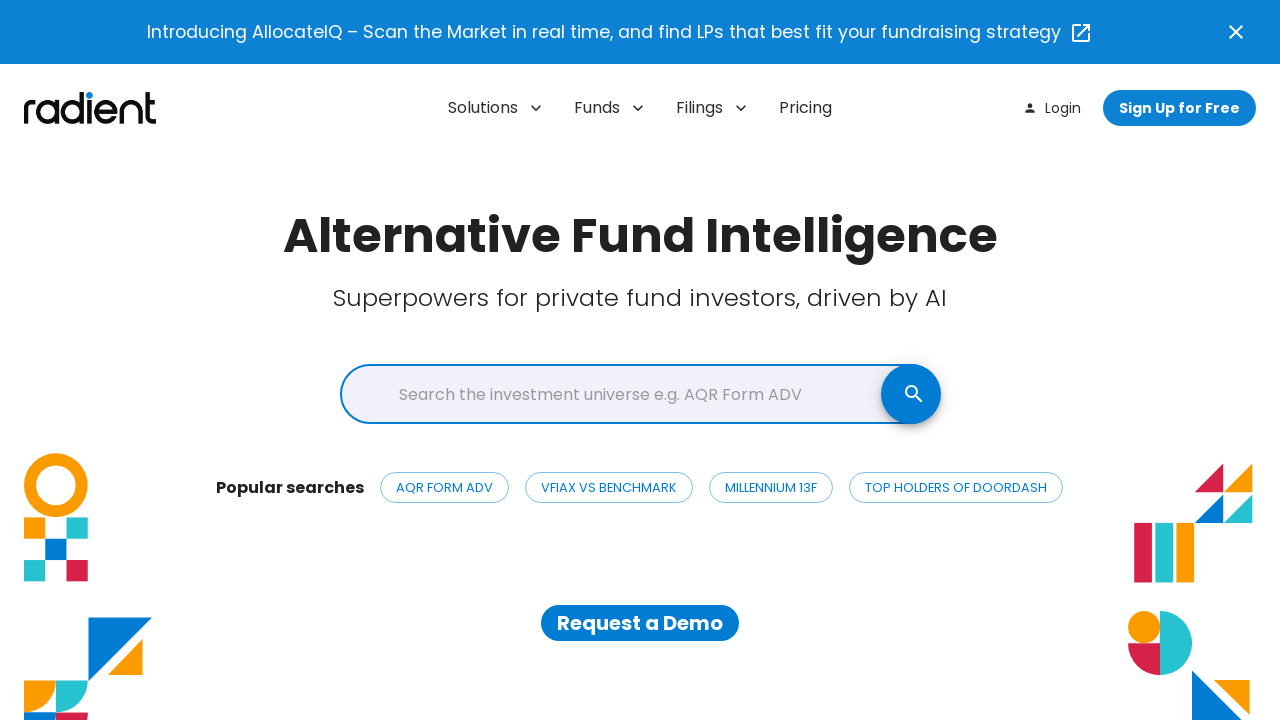

Set viewport to desktop size (1280x720)
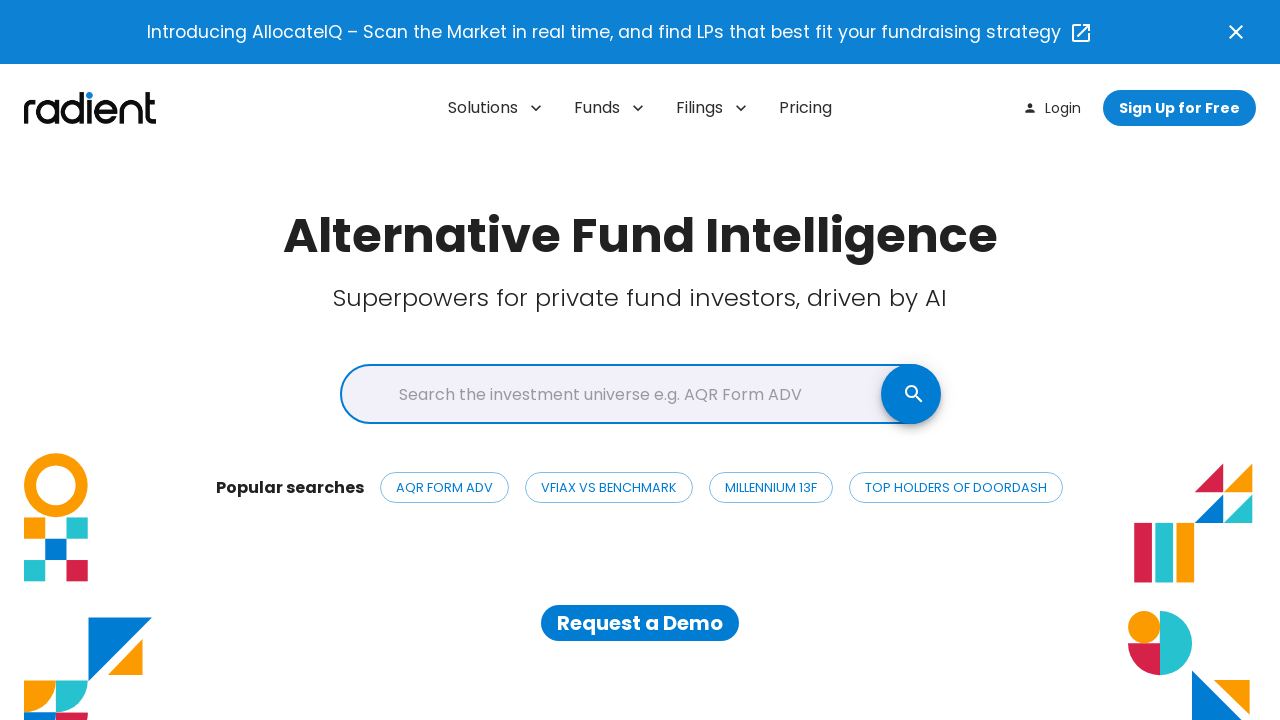

Waited for page to load (1000ms)
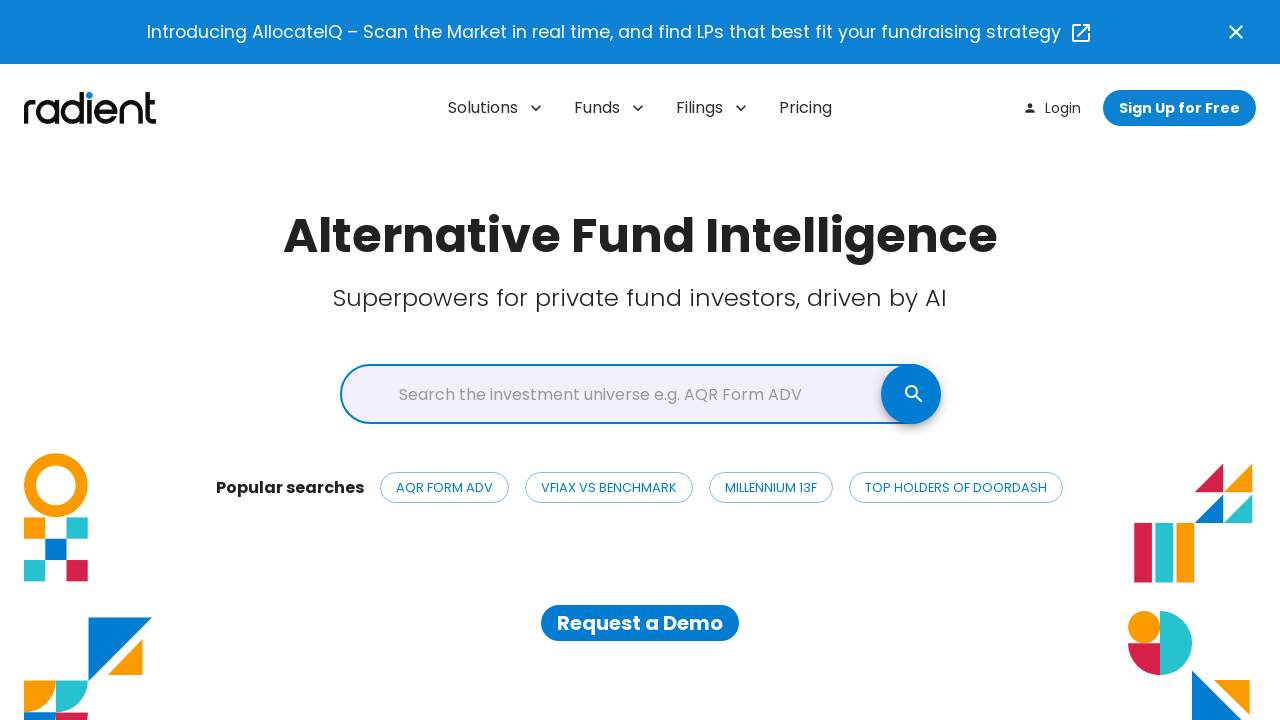

Scrolled to top of page
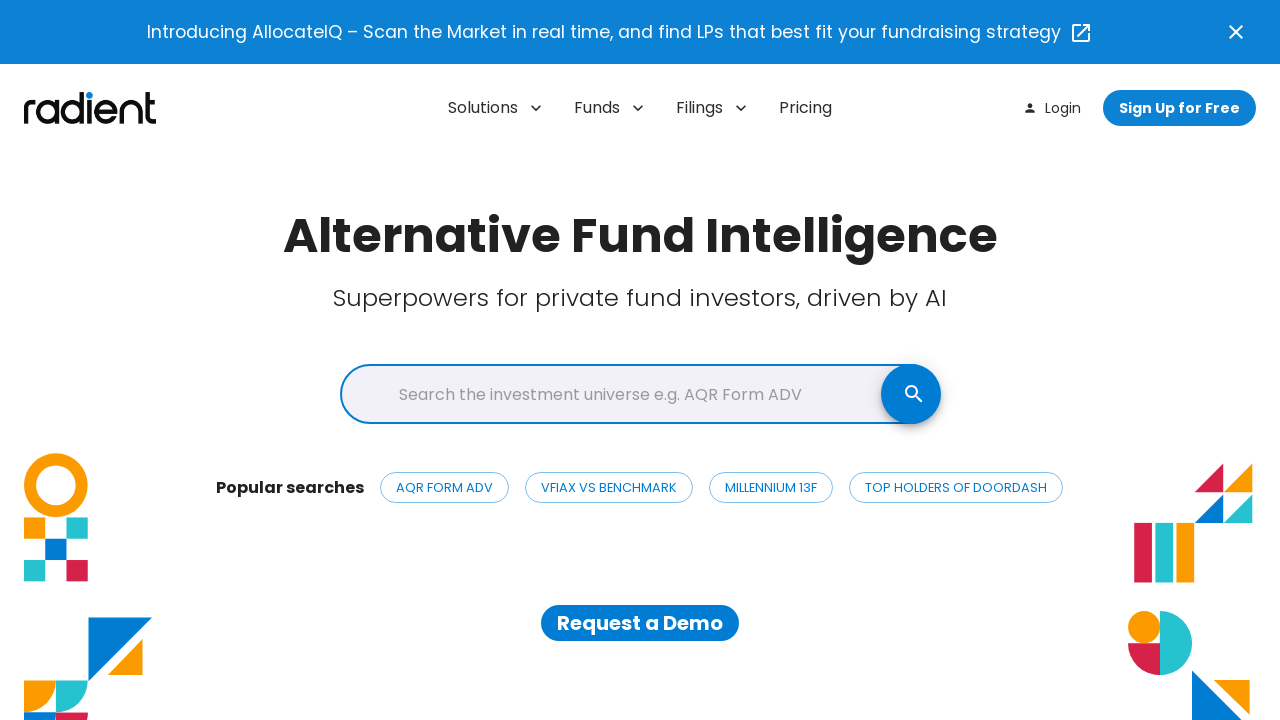

Scrolled down one viewport height (section 1)
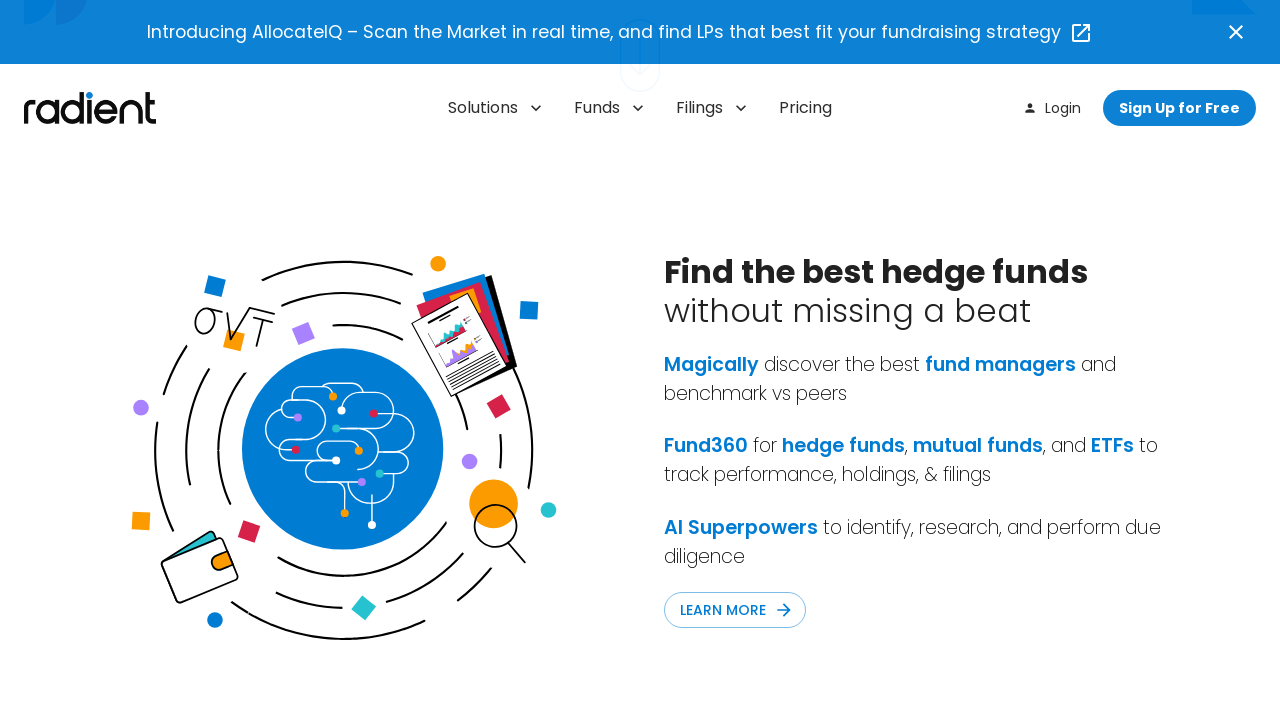

Waited for content to render after scroll (500ms)
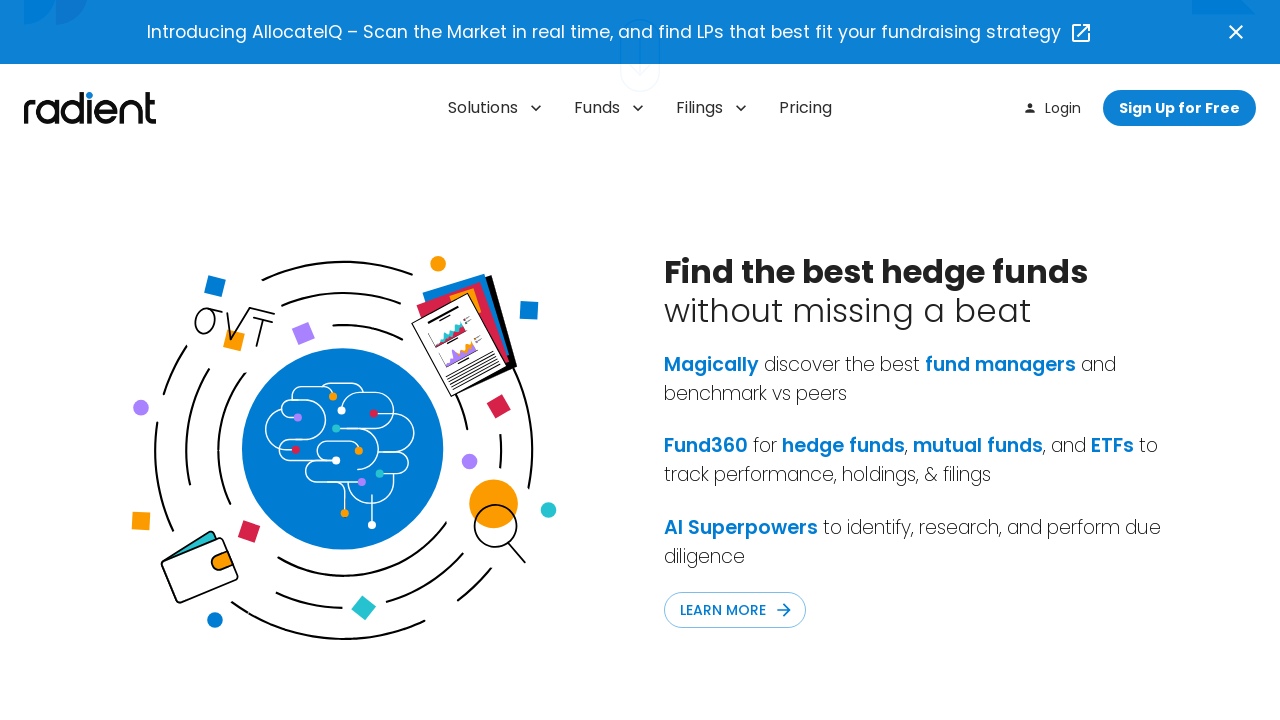

Scrolled down one viewport height (section 2)
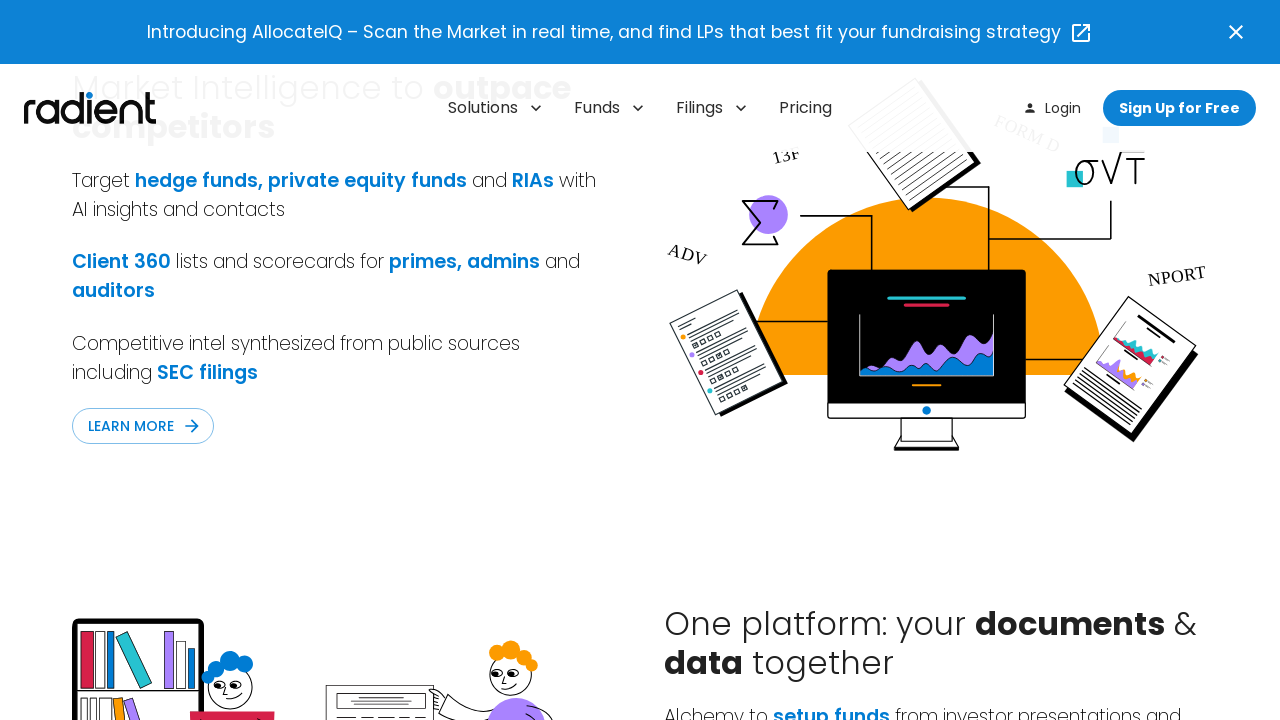

Waited for content to render after scroll (500ms)
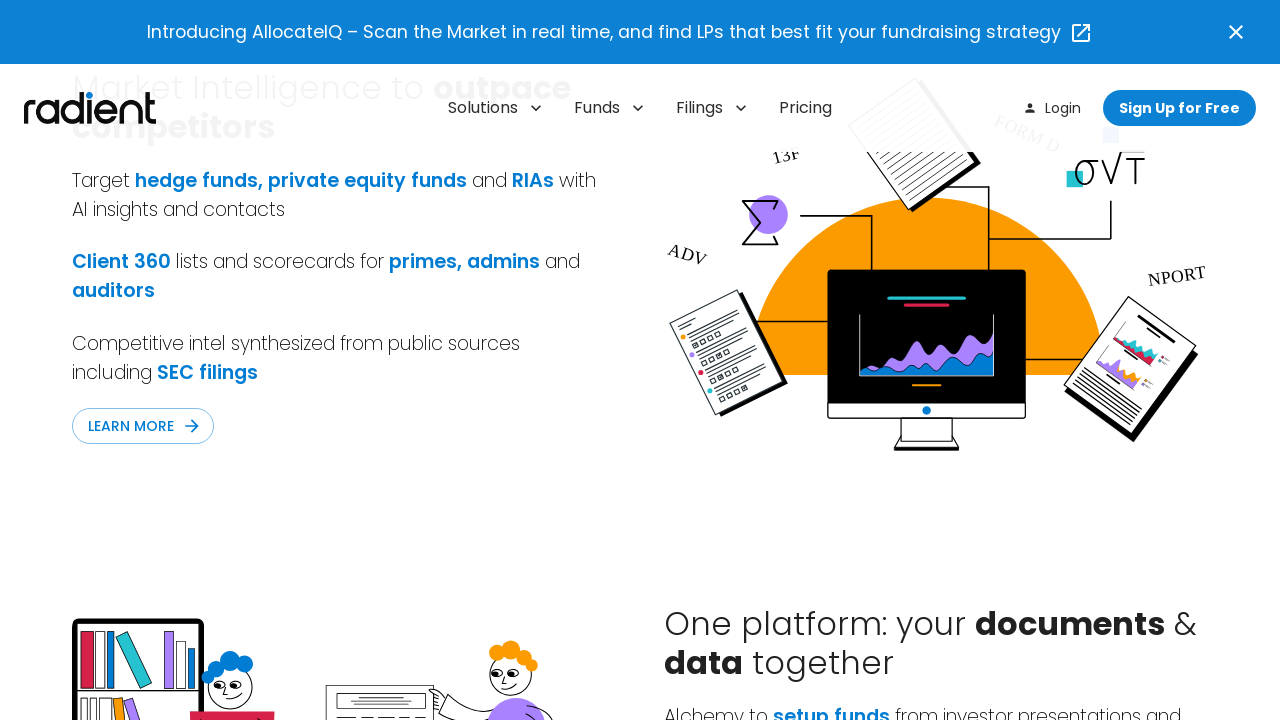

Scrolled down one viewport height (section 3)
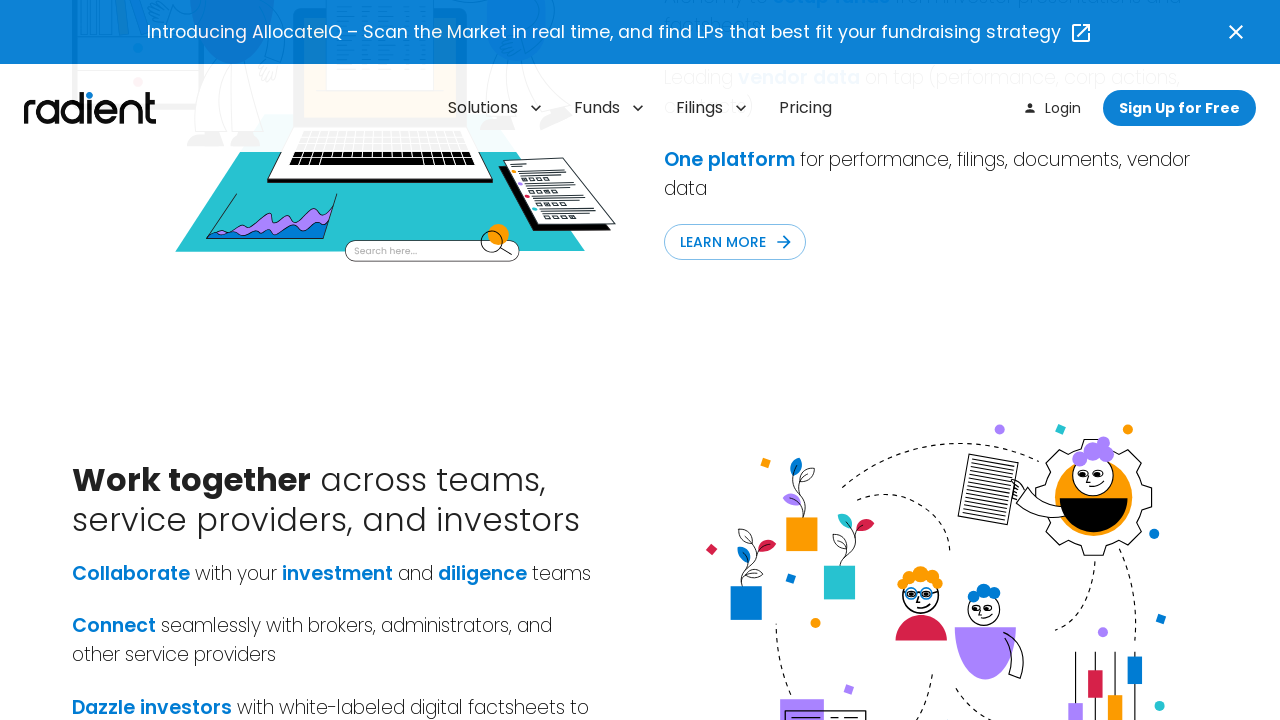

Waited for content to render after scroll (500ms)
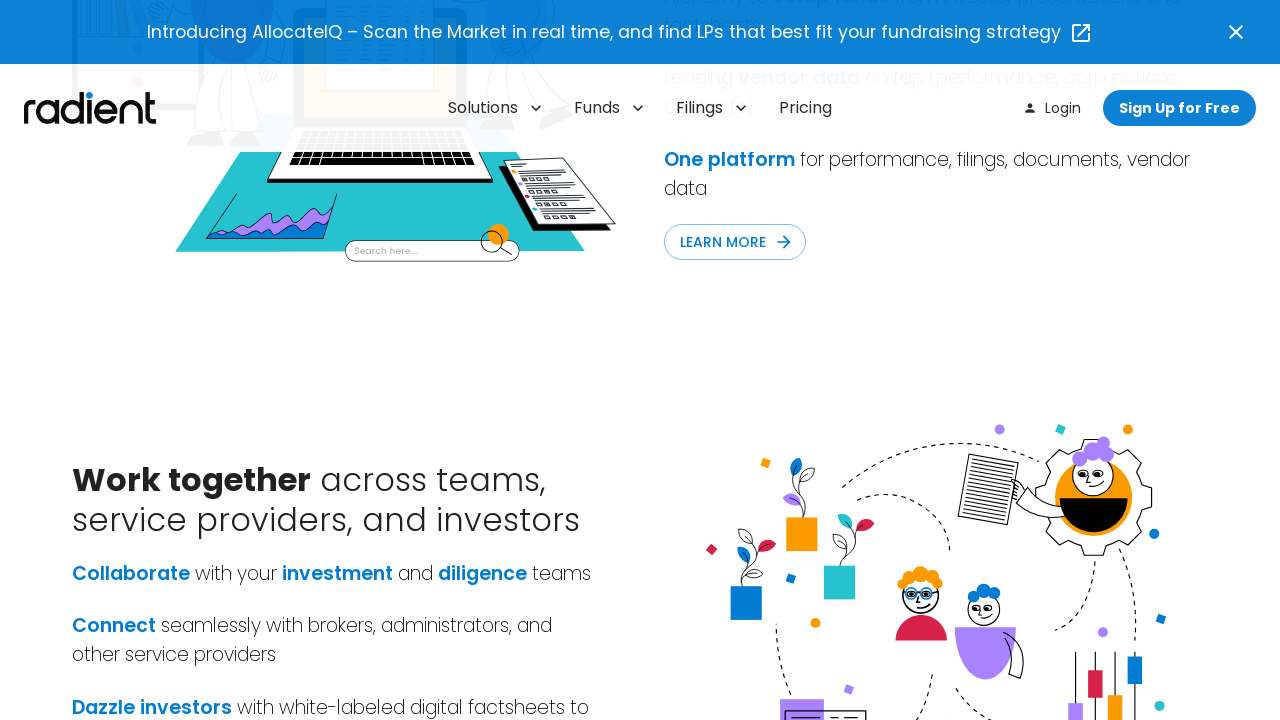

Scrolled down one viewport height (section 4)
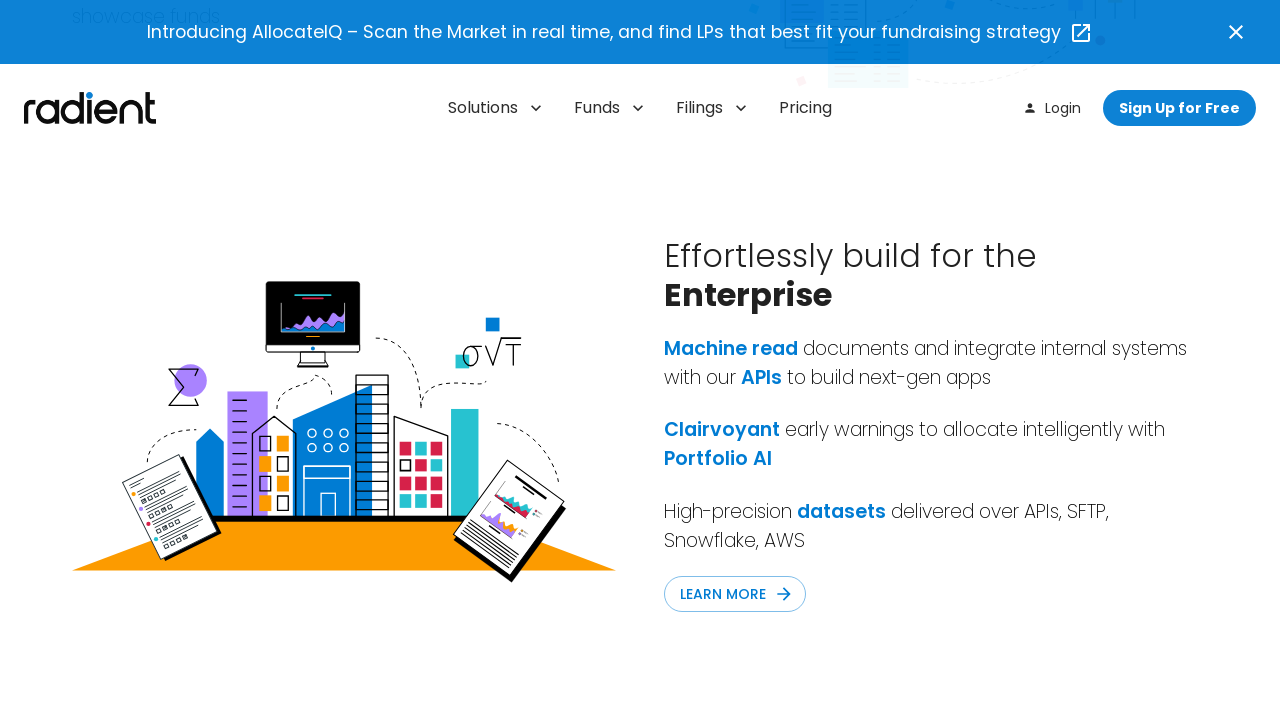

Waited for content to render after scroll (500ms)
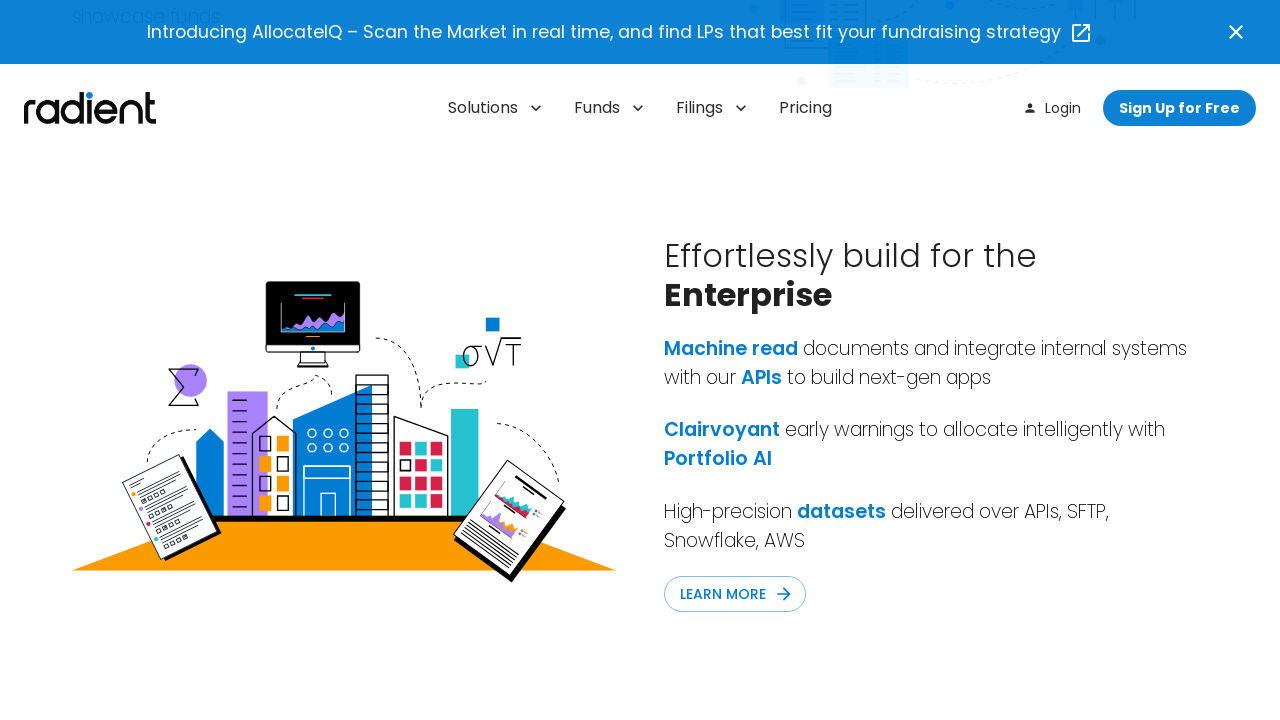

Scrolled down one viewport height (section 5)
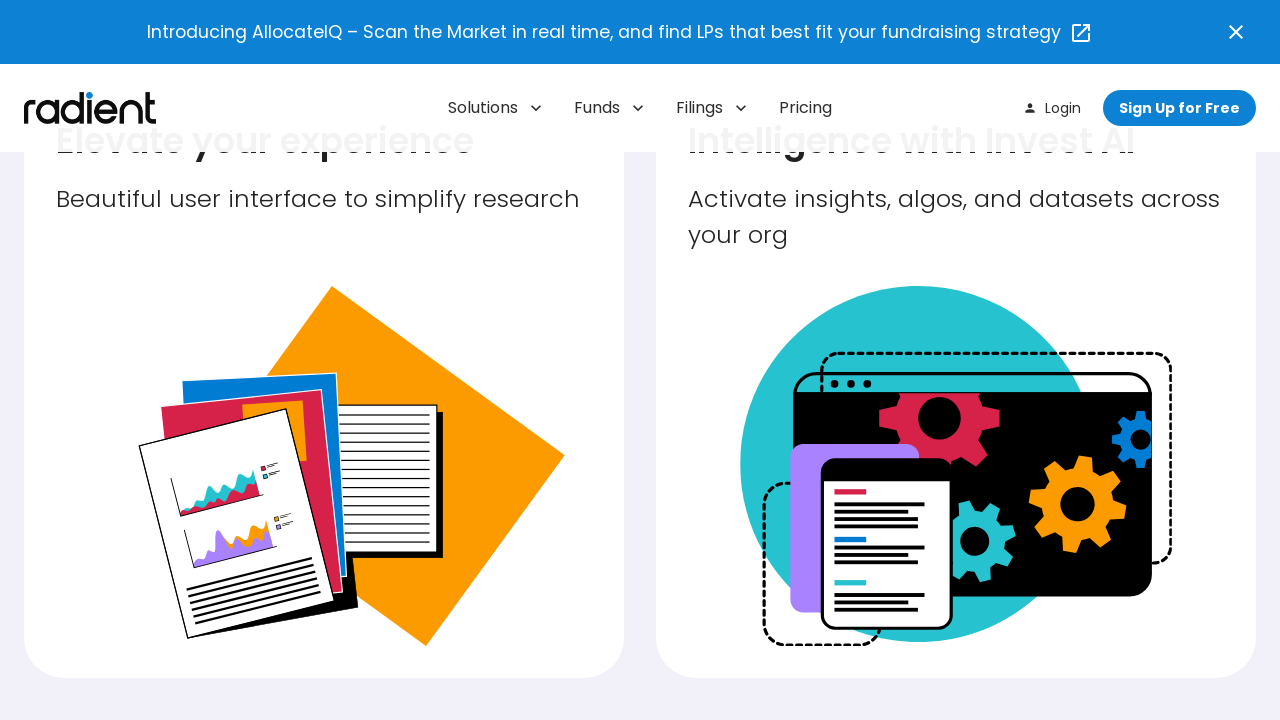

Waited for content to render after scroll (500ms)
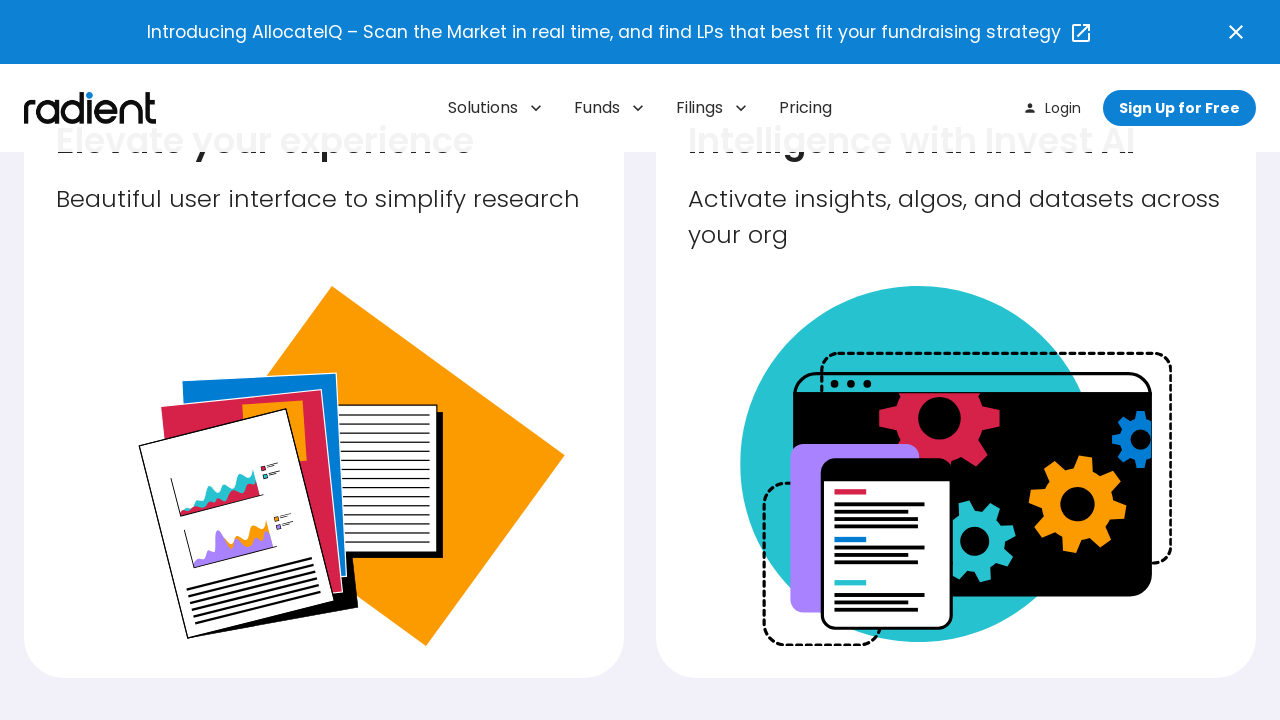

Scrolled down one viewport height (section 6)
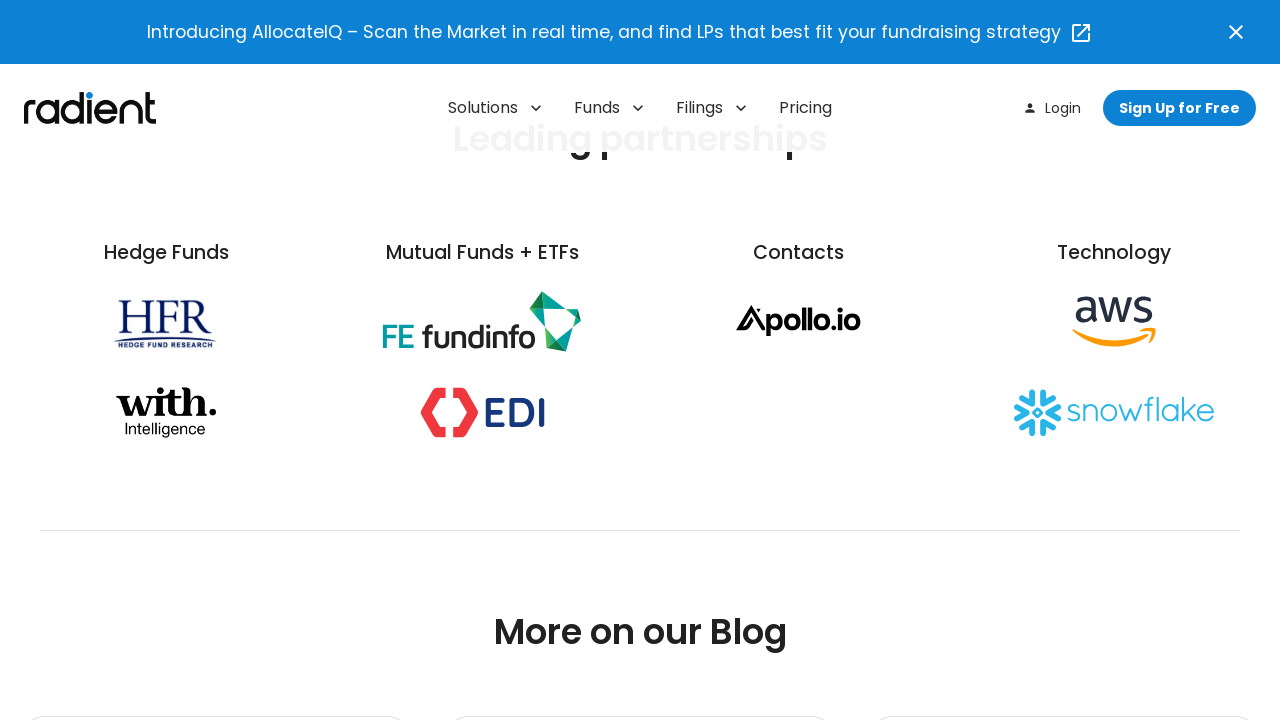

Waited for content to render after scroll (500ms)
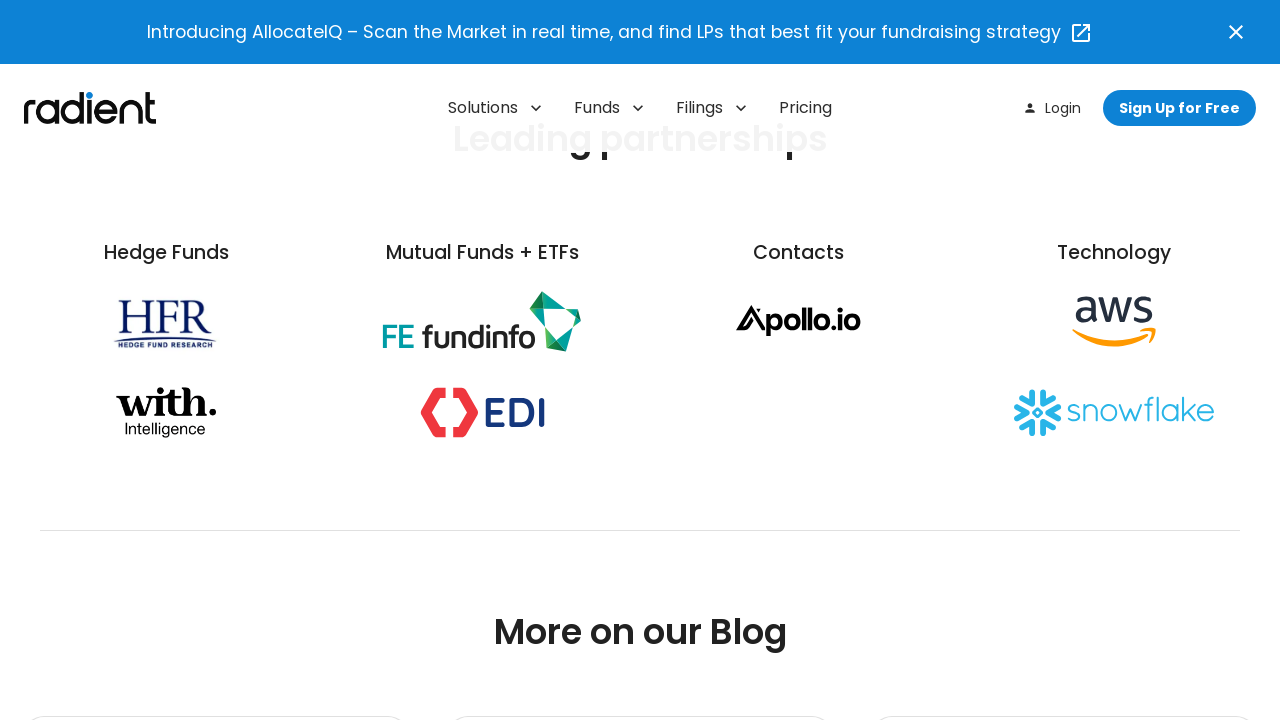

Scrolled down one viewport height (section 7)
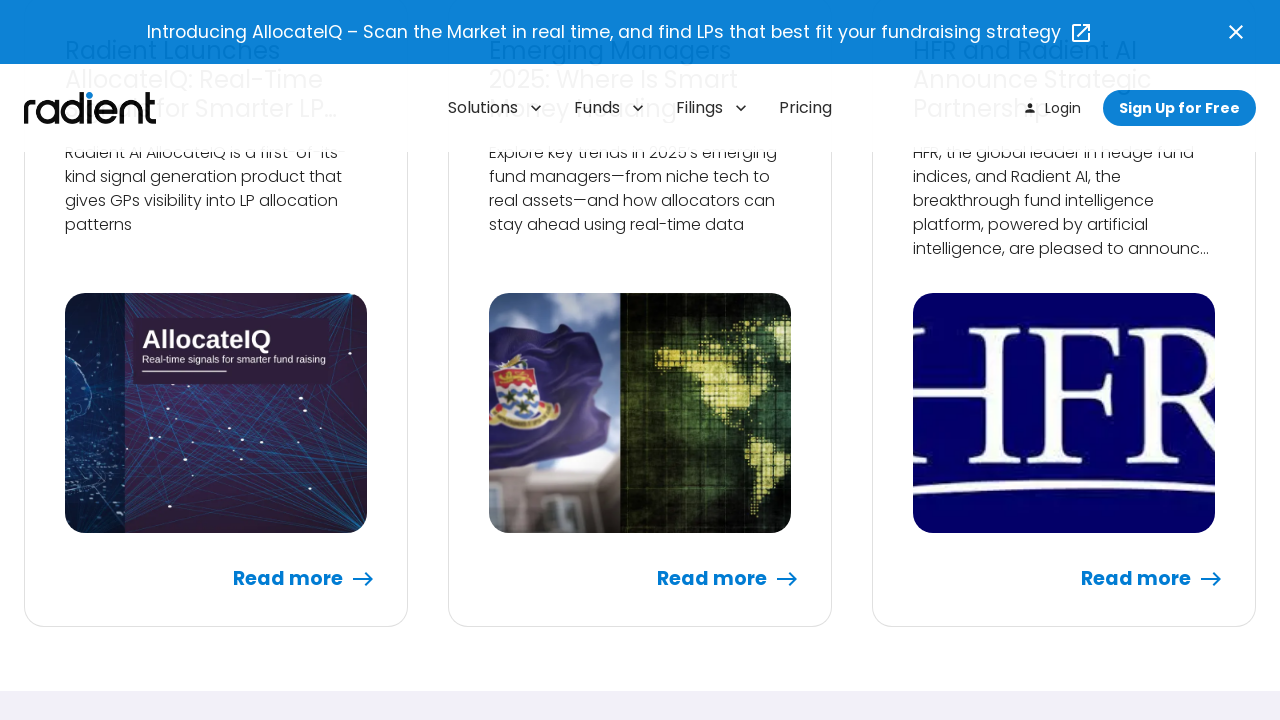

Waited for content to render after scroll (500ms)
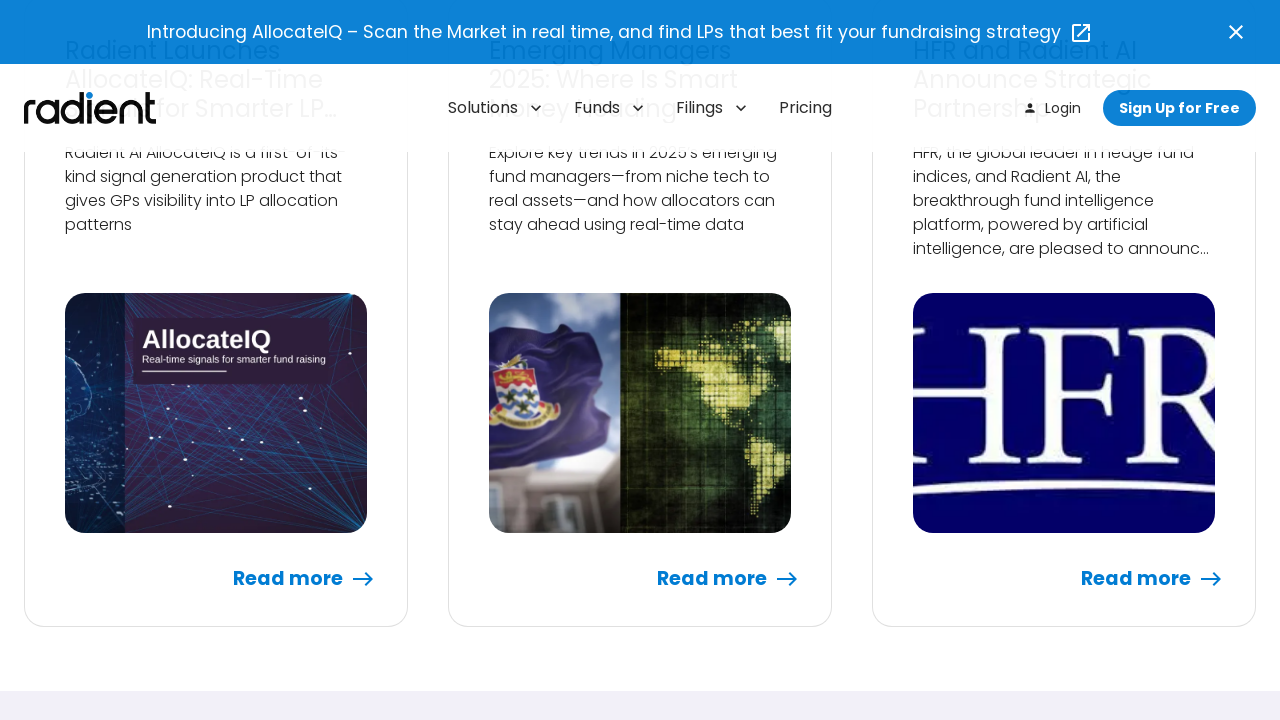

Scrolled down one viewport height (section 8)
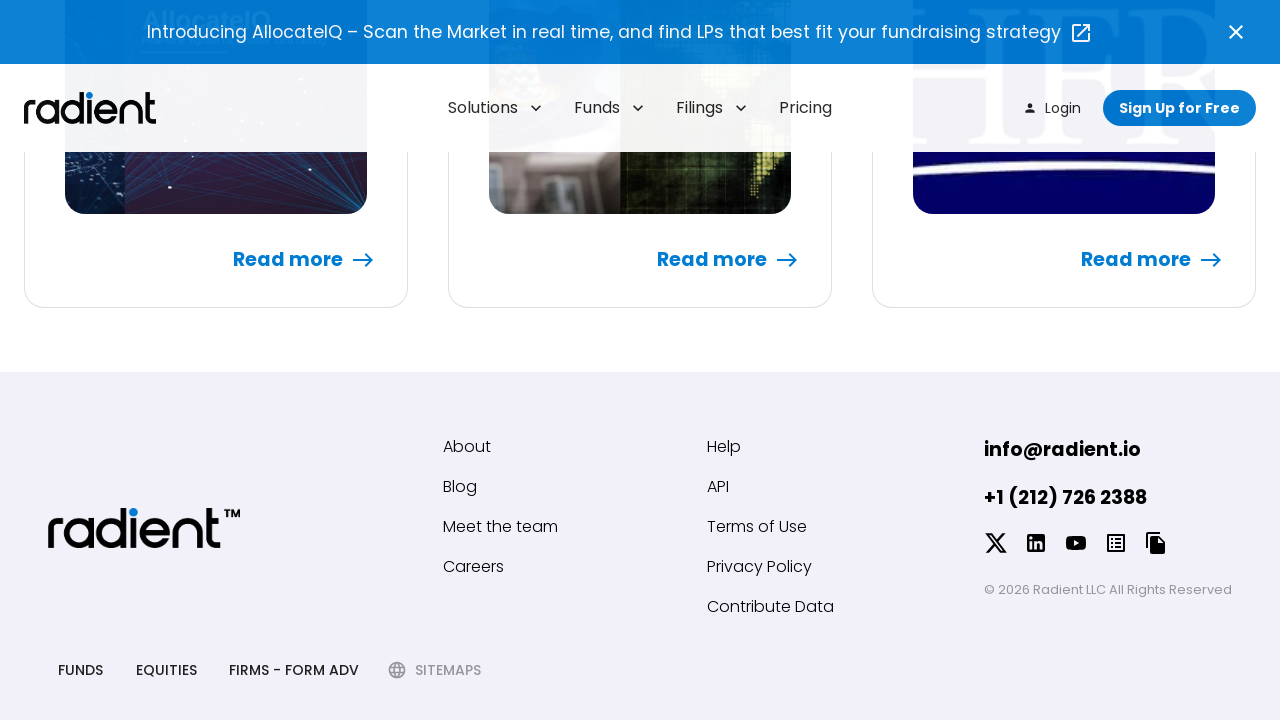

Waited for content to render after scroll (500ms)
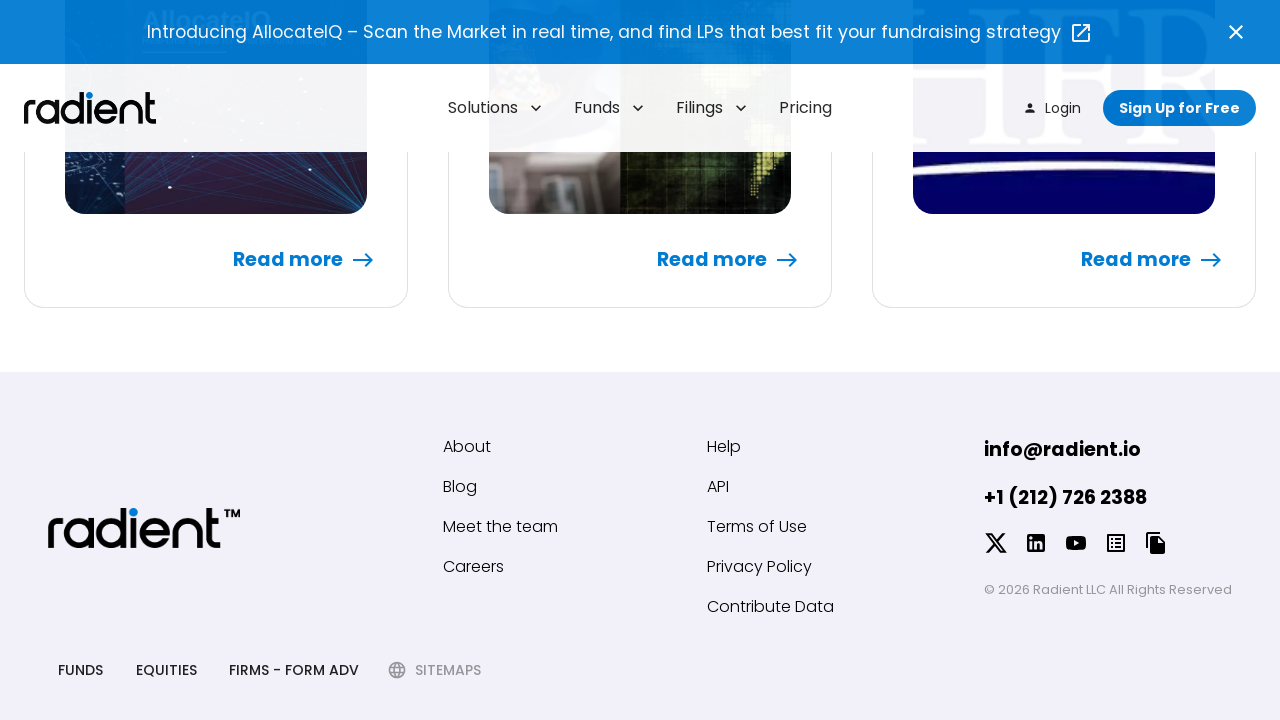

Scrolled down one viewport height (section 9)
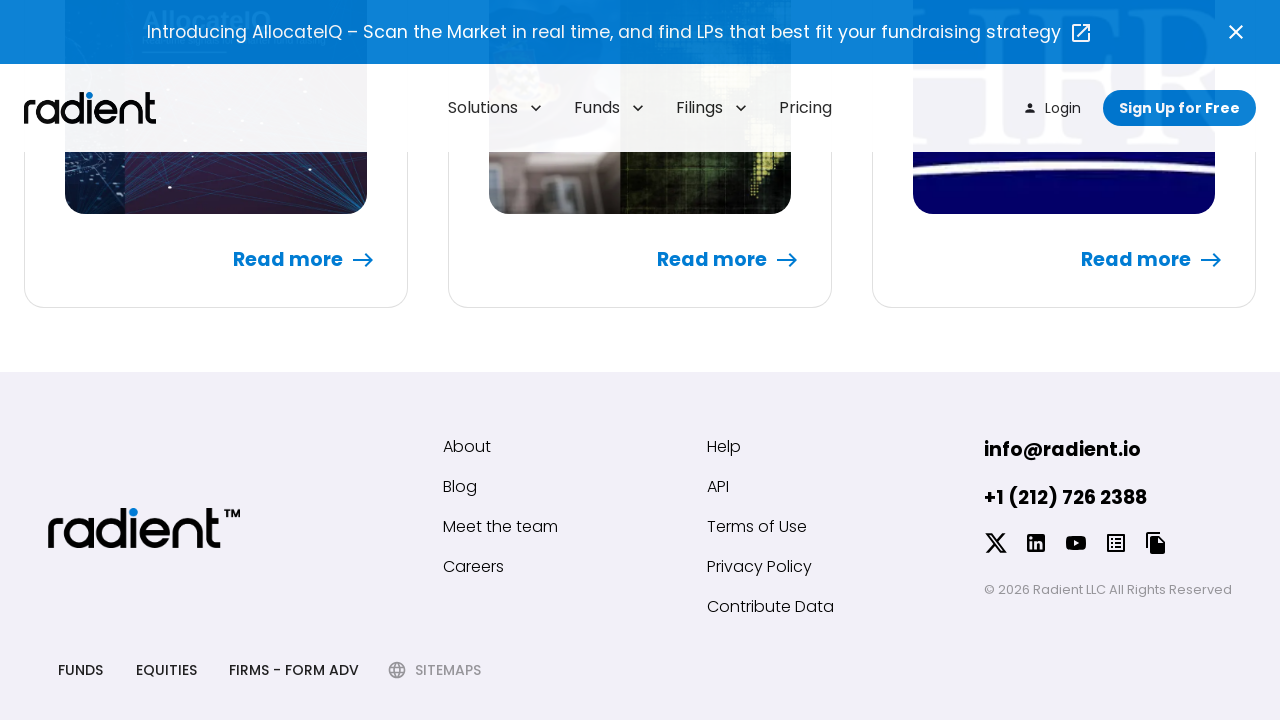

Waited for content to render after scroll (500ms)
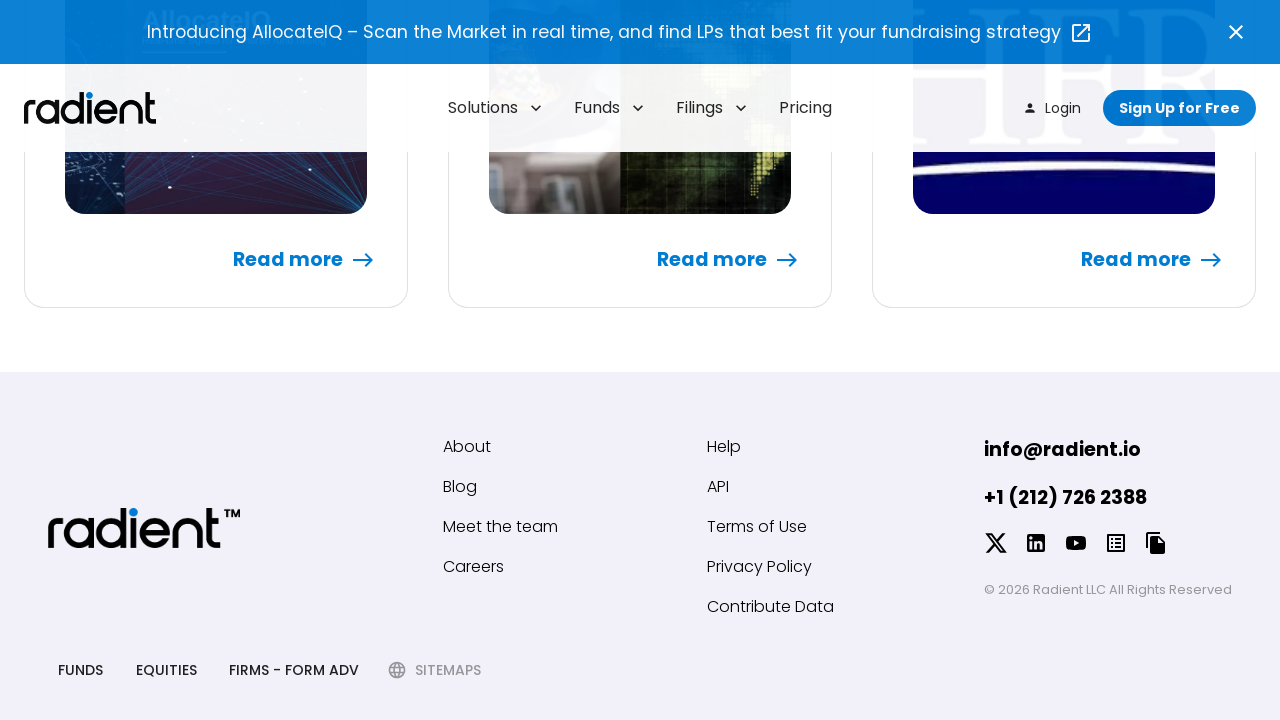

Scrolled down one viewport height (section 10)
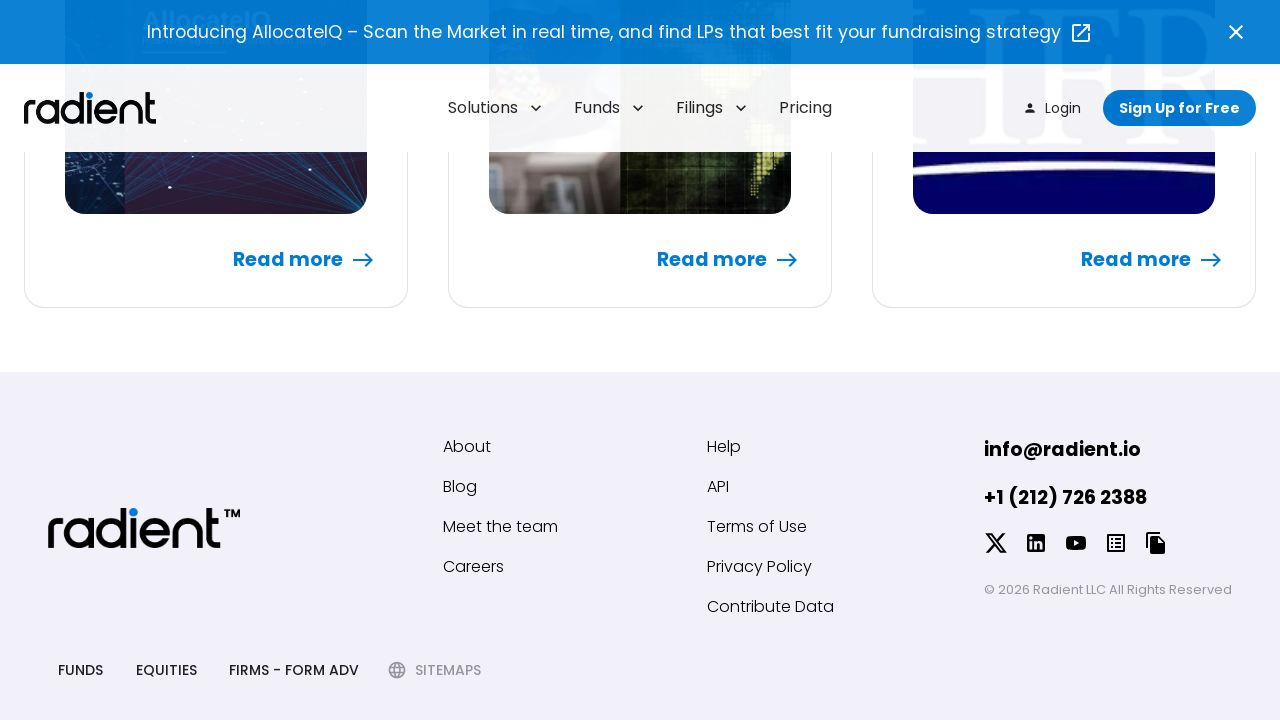

Waited for content to render after scroll (500ms)
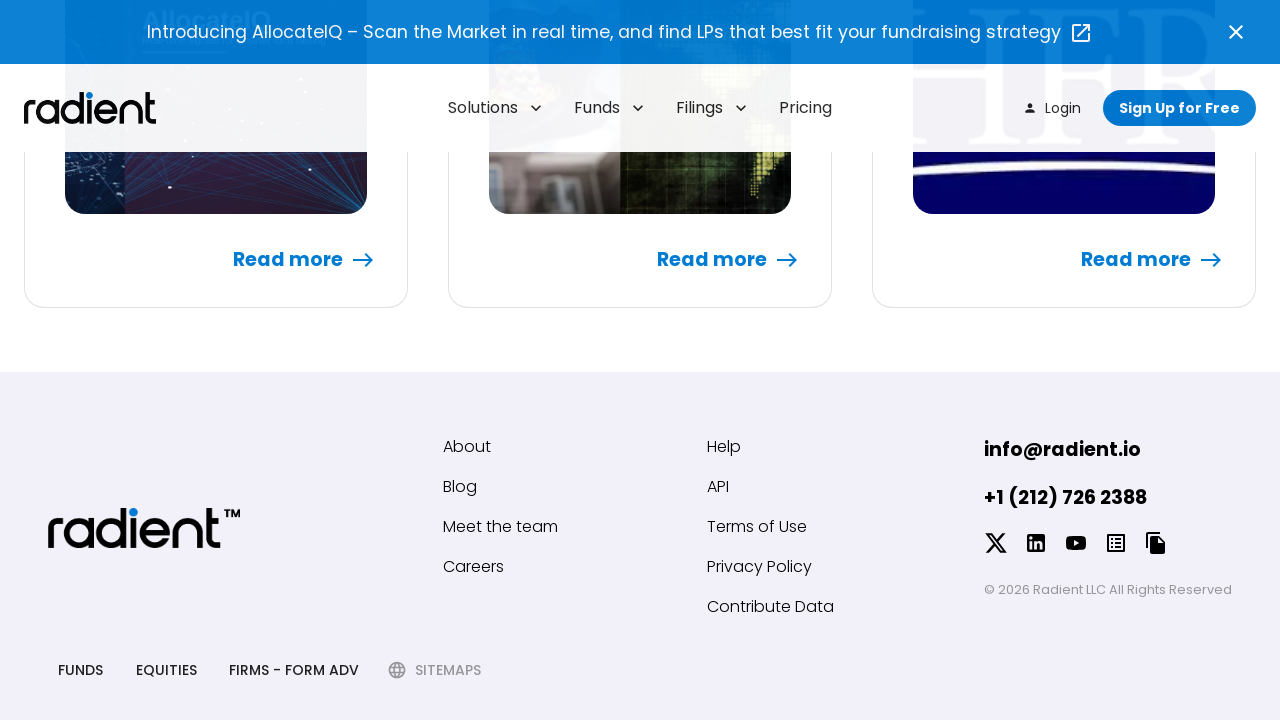

Scrolled down one viewport height (section 11)
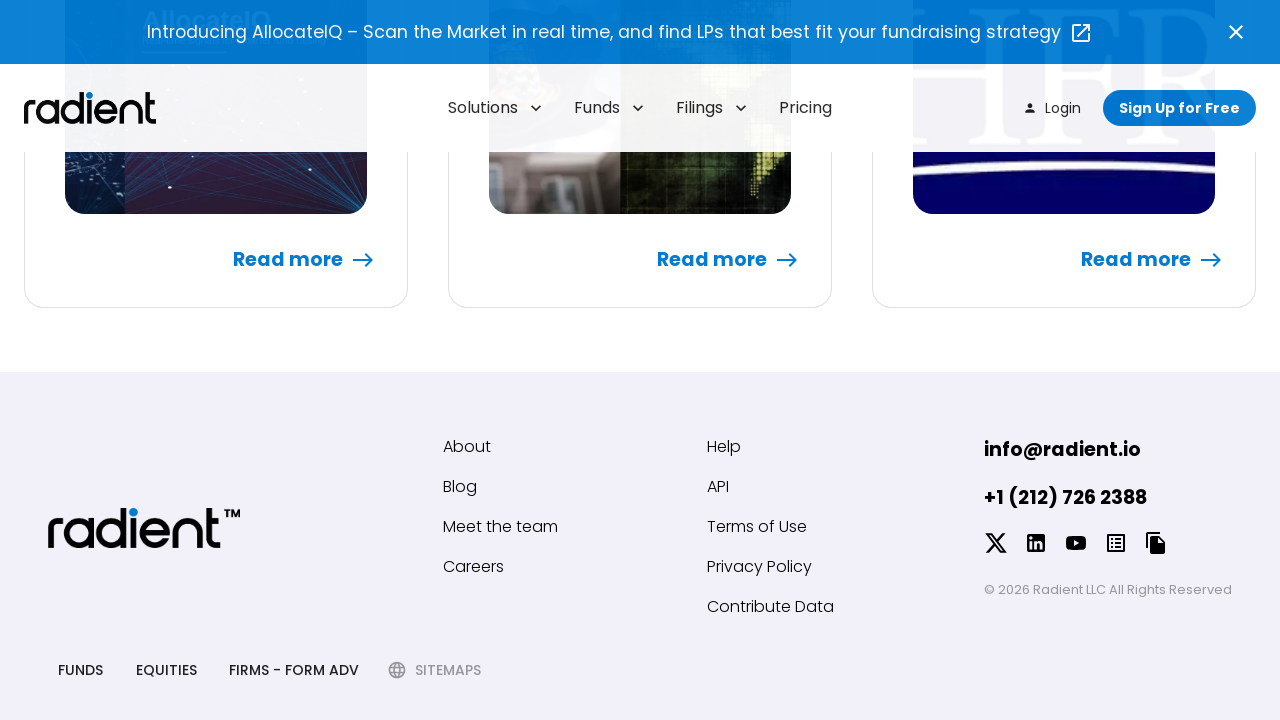

Waited for content to render after scroll (500ms)
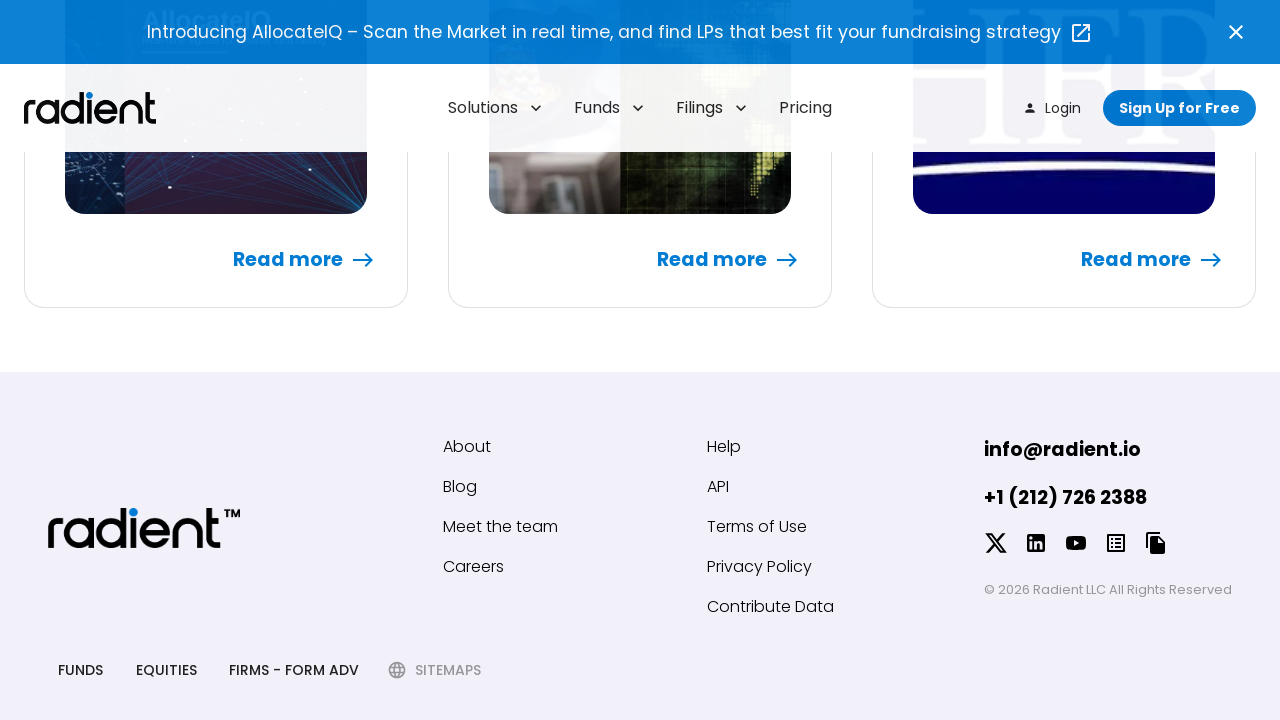

Scrolled down one viewport height (section 12)
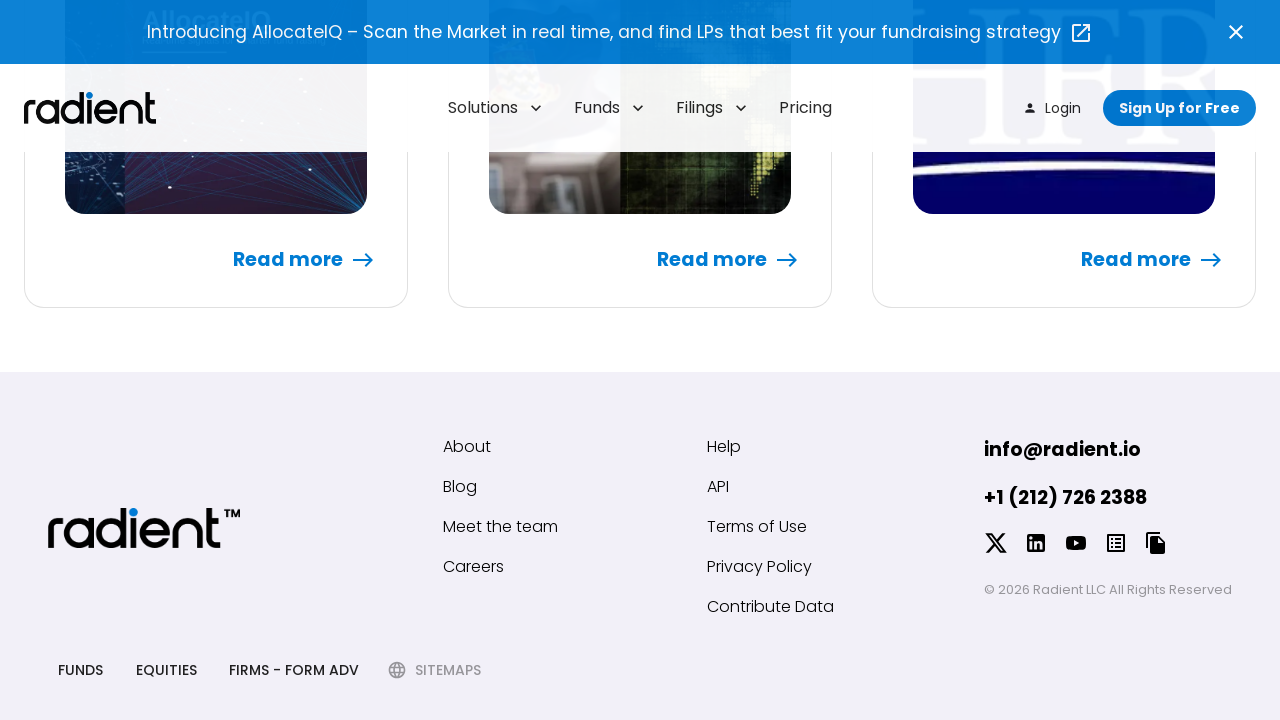

Waited for content to render after scroll (500ms)
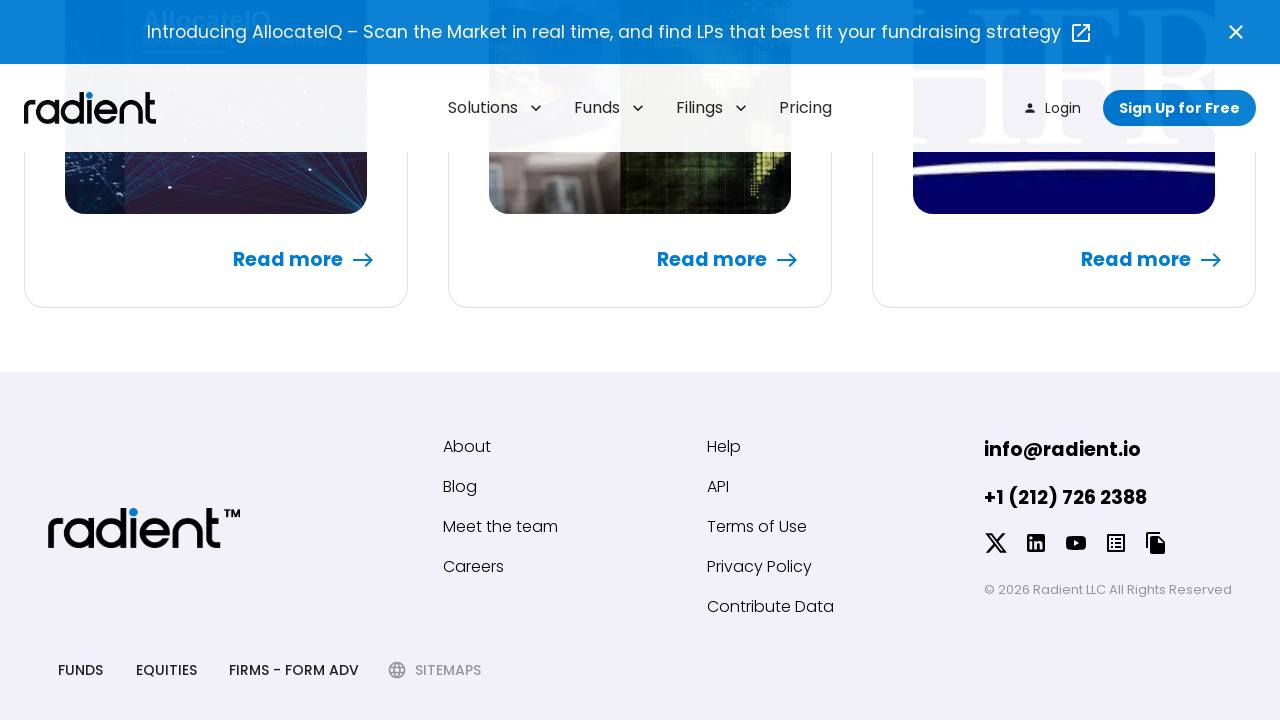

Scrolled down one viewport height (section 13)
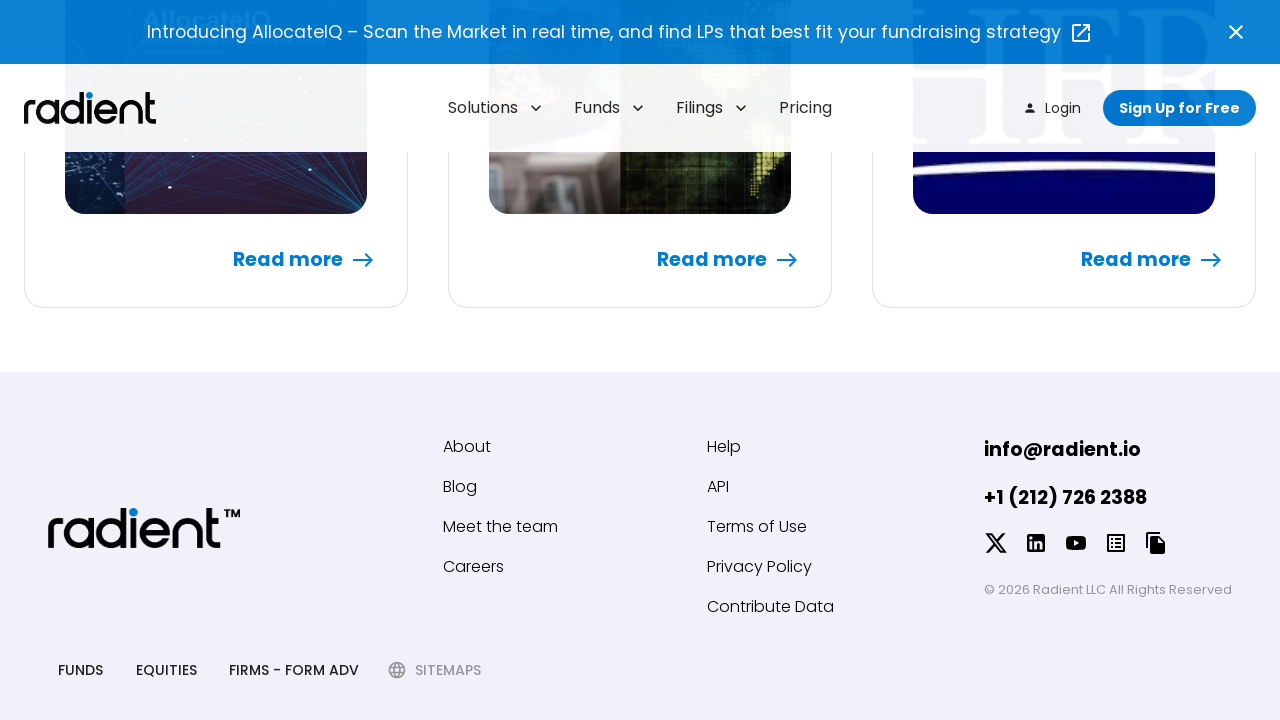

Waited for content to render after scroll (500ms)
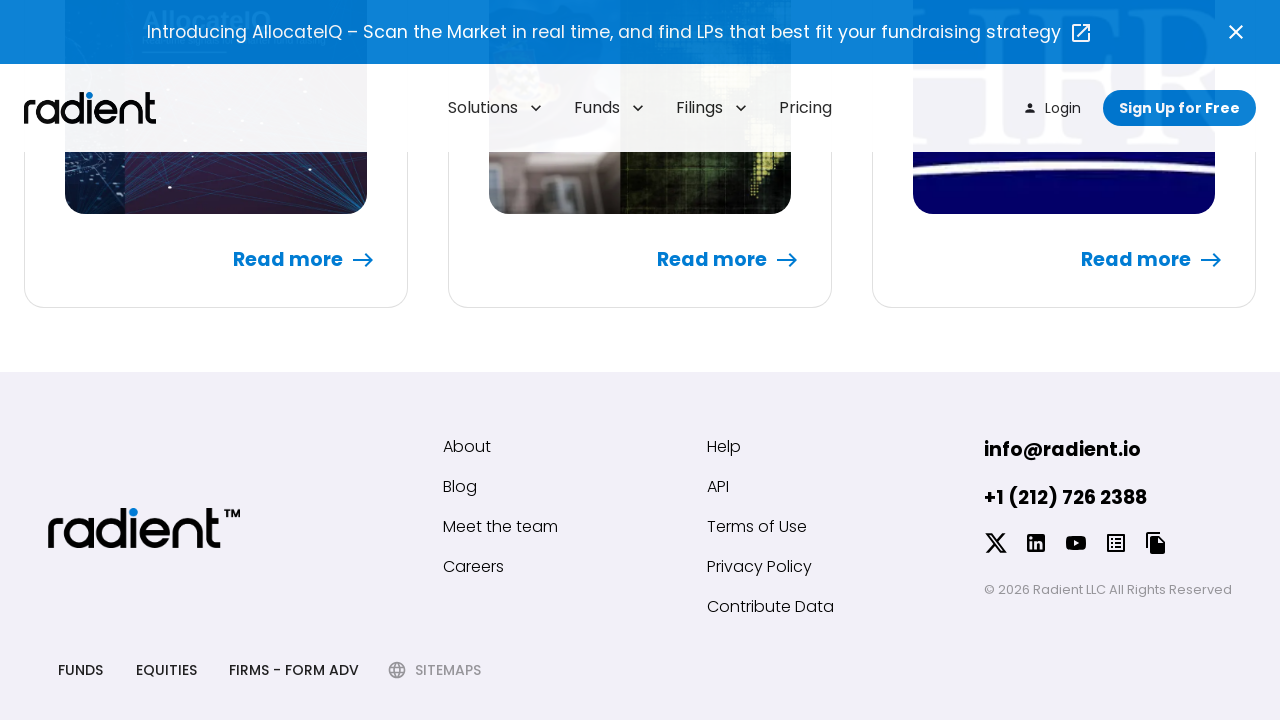

Scrolled down one viewport height (section 14)
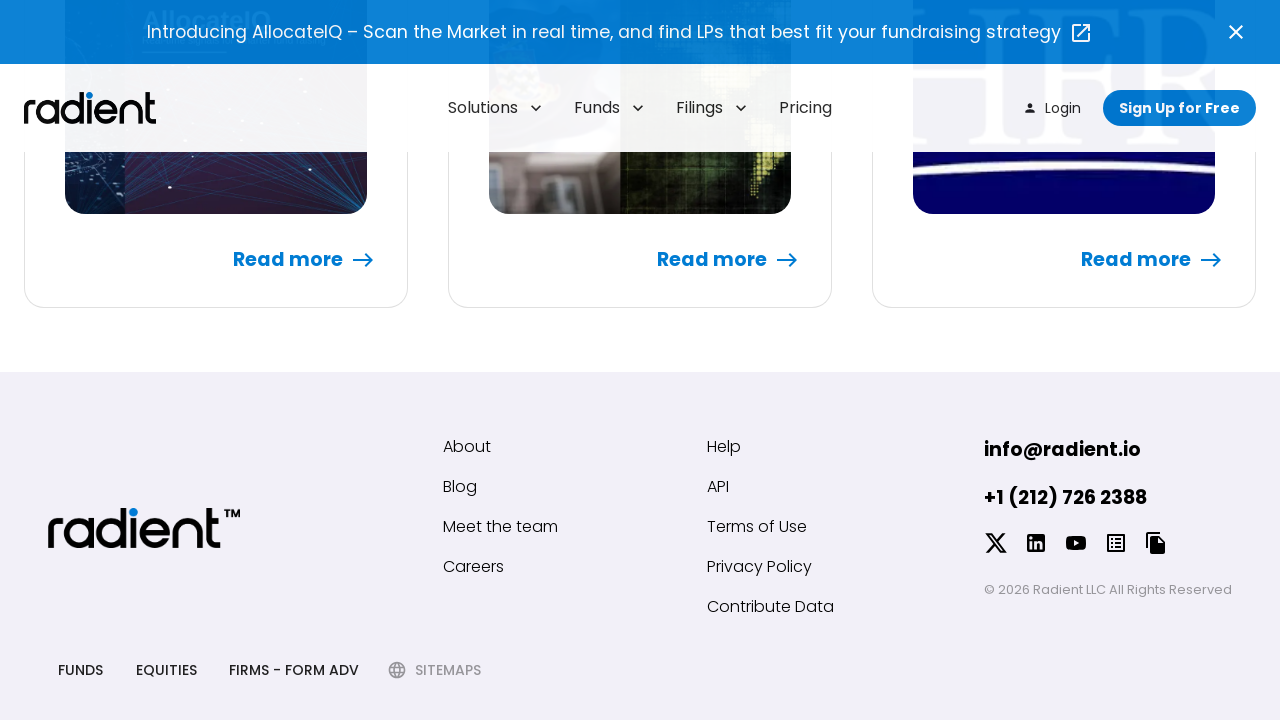

Waited for content to render after scroll (500ms)
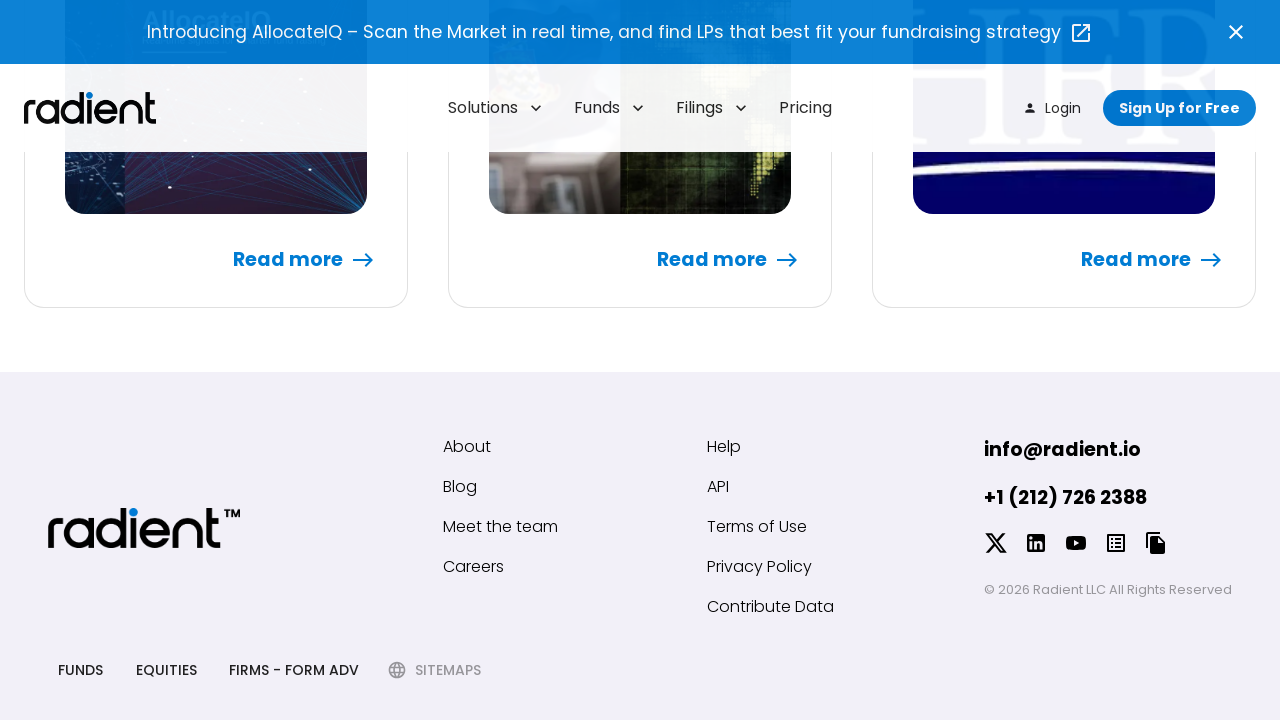

Scrolled down one viewport height (section 15)
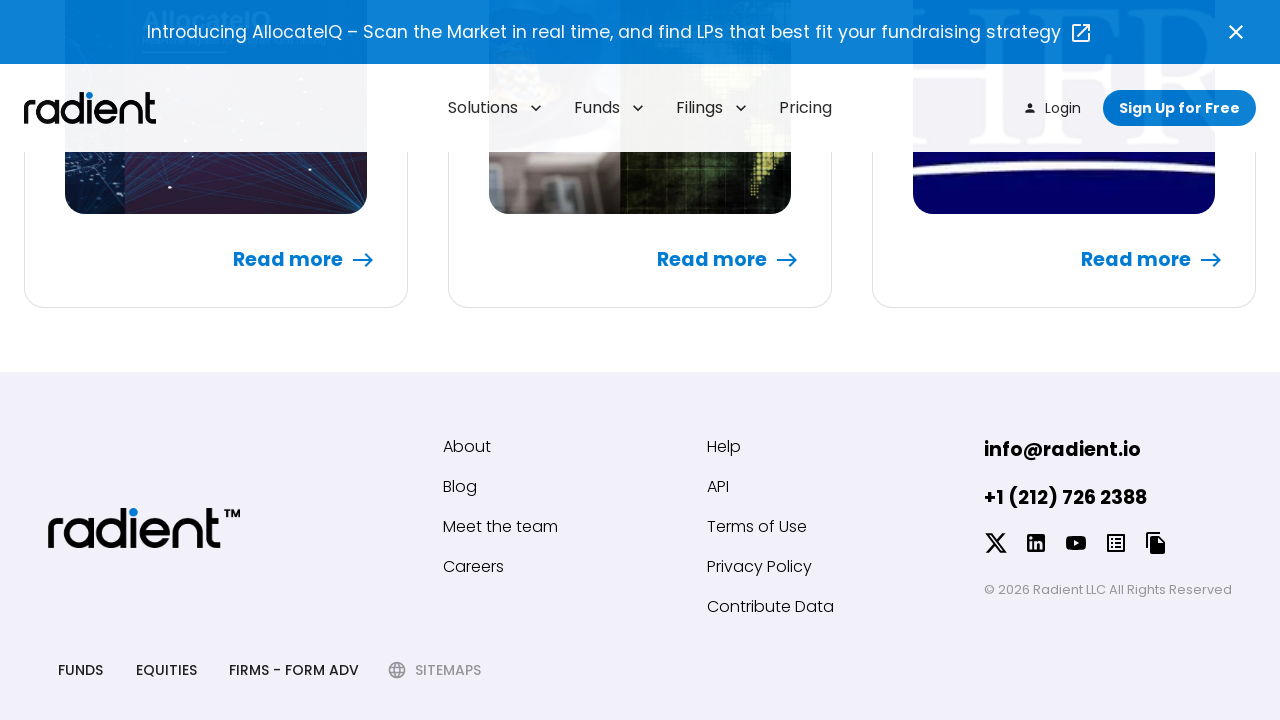

Waited for content to render after scroll (500ms)
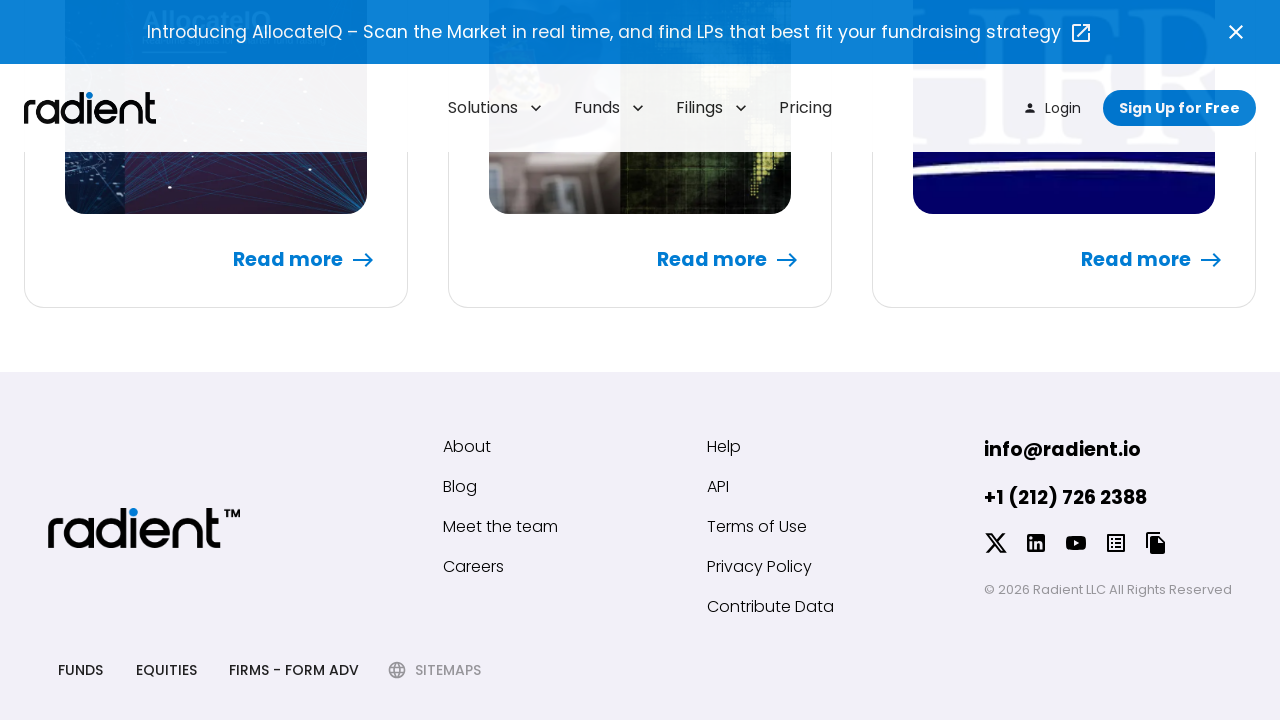

Scrolled down one viewport height (section 16)
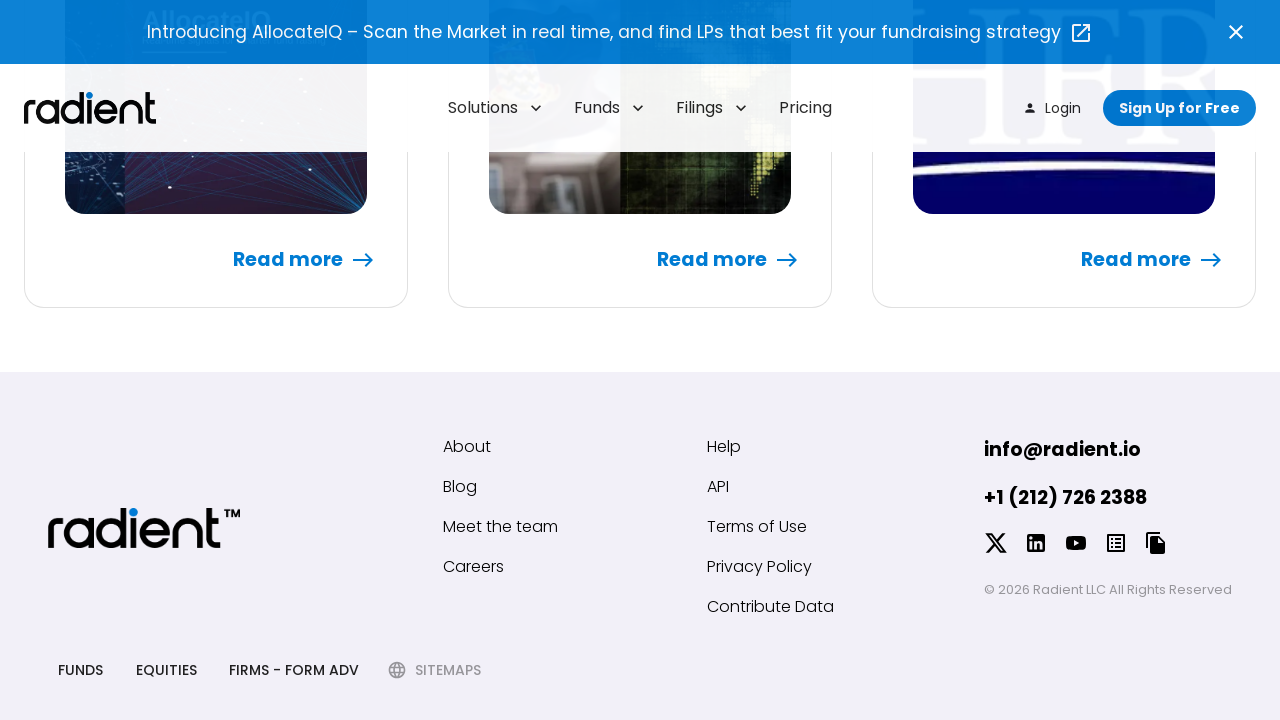

Waited for content to render after scroll (500ms)
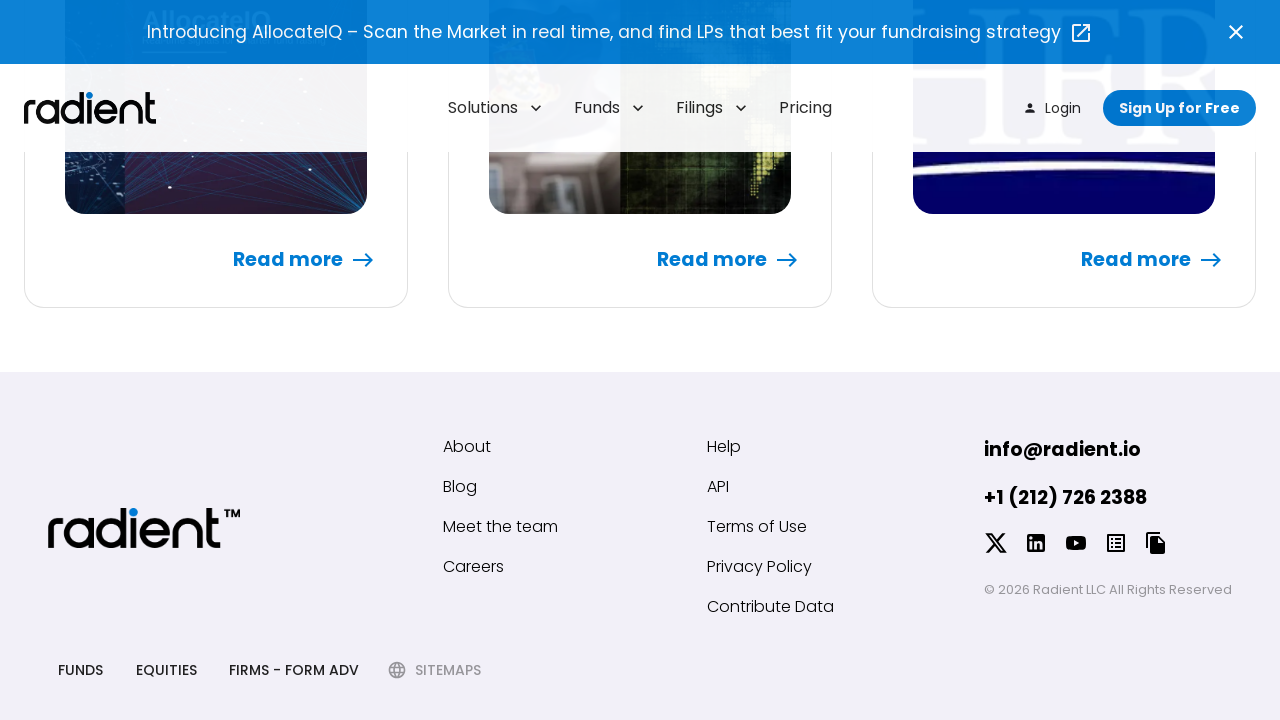

Scrolled down one viewport height (section 17)
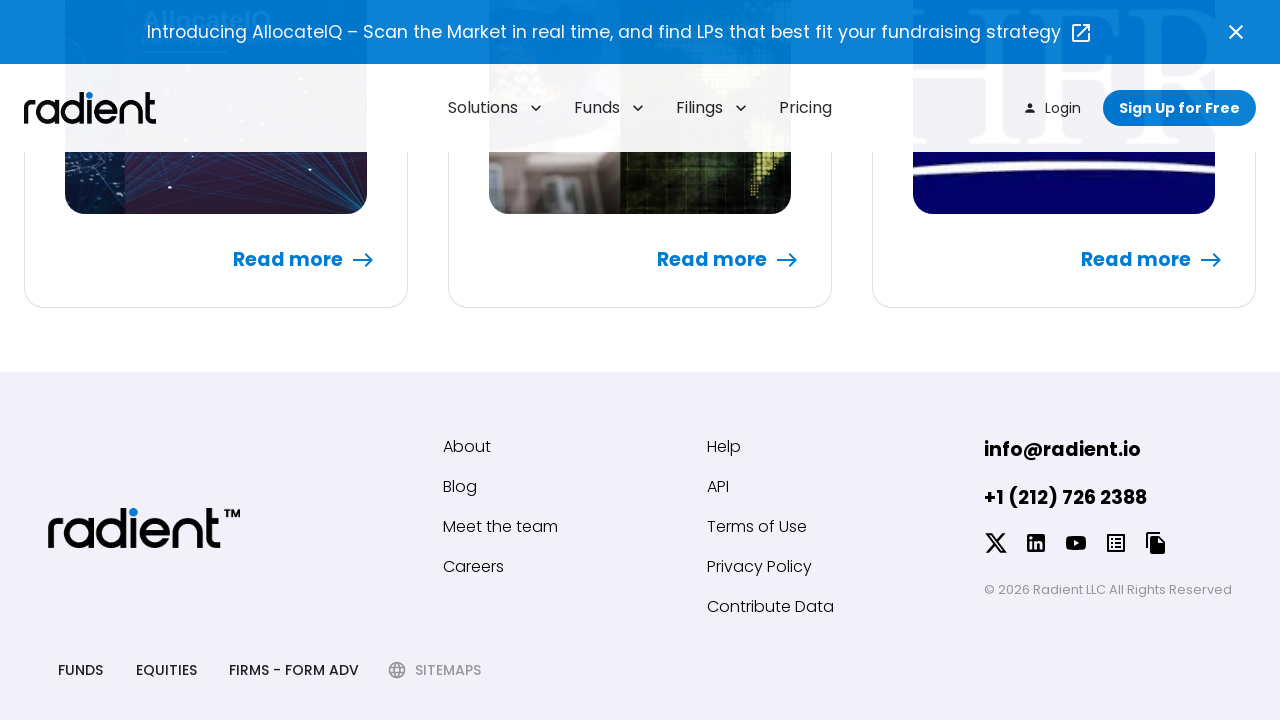

Waited for content to render after scroll (500ms)
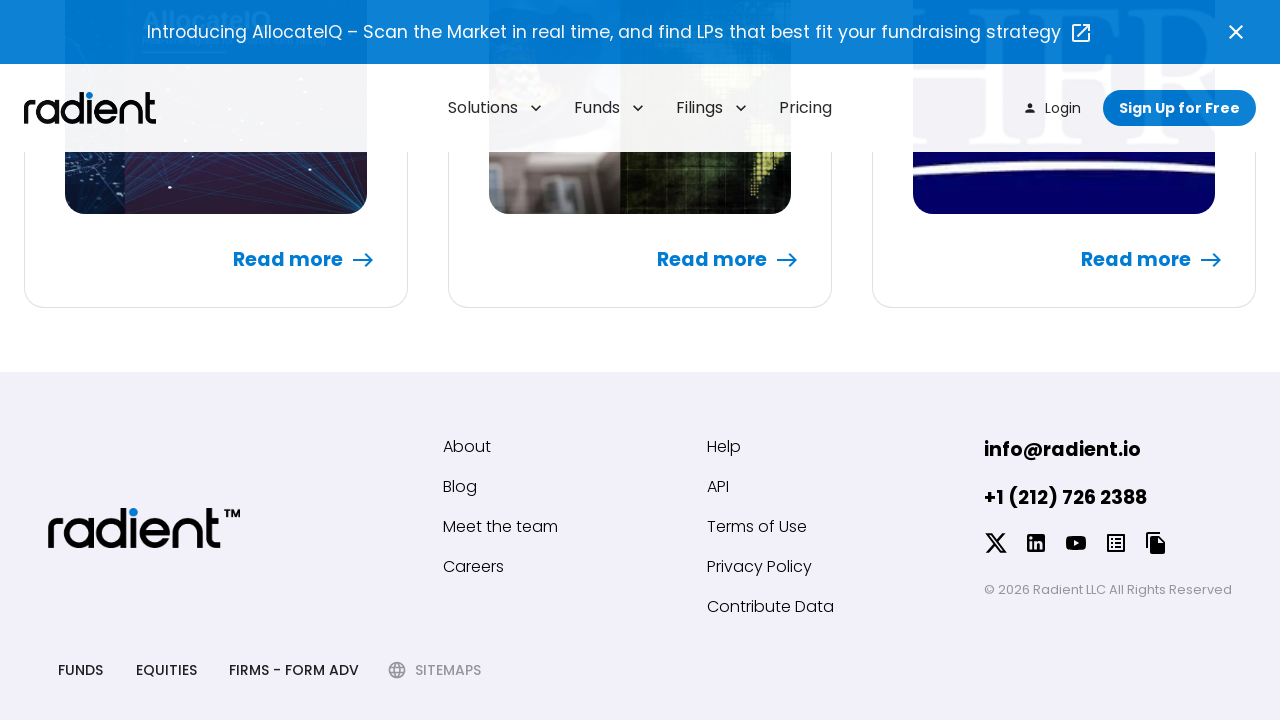

Scrolled down one viewport height (section 18)
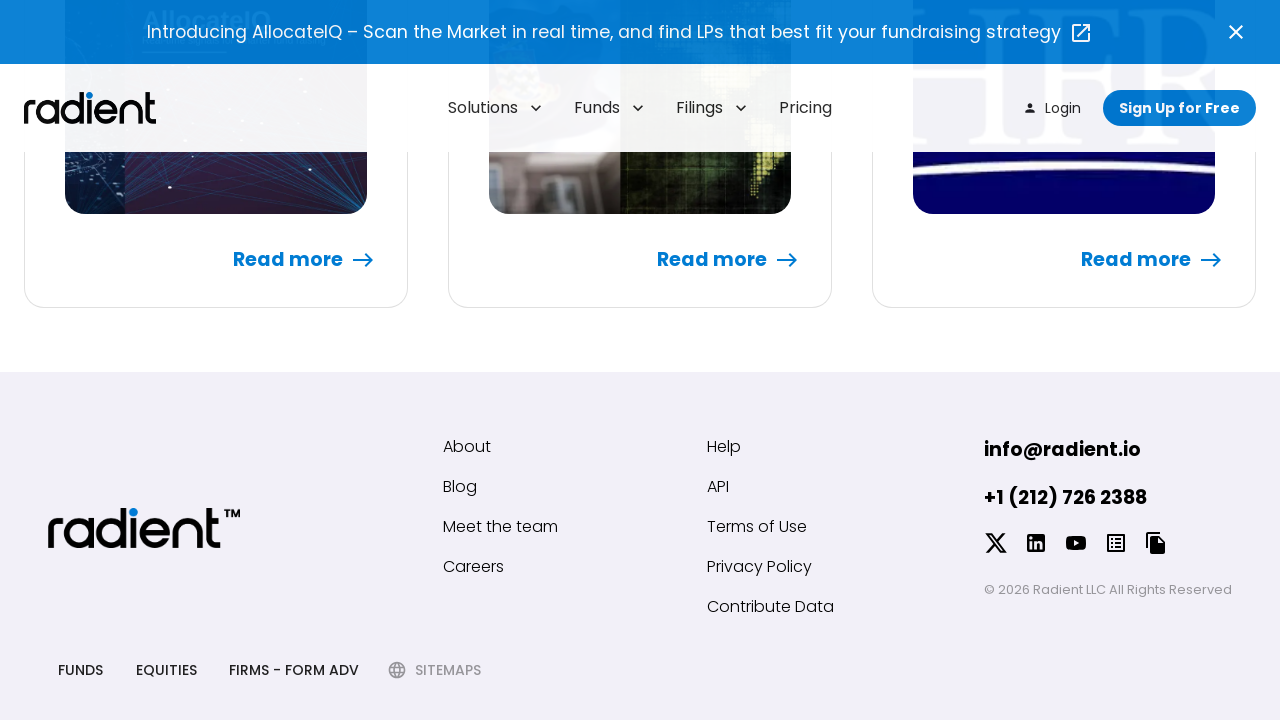

Waited for content to render after scroll (500ms)
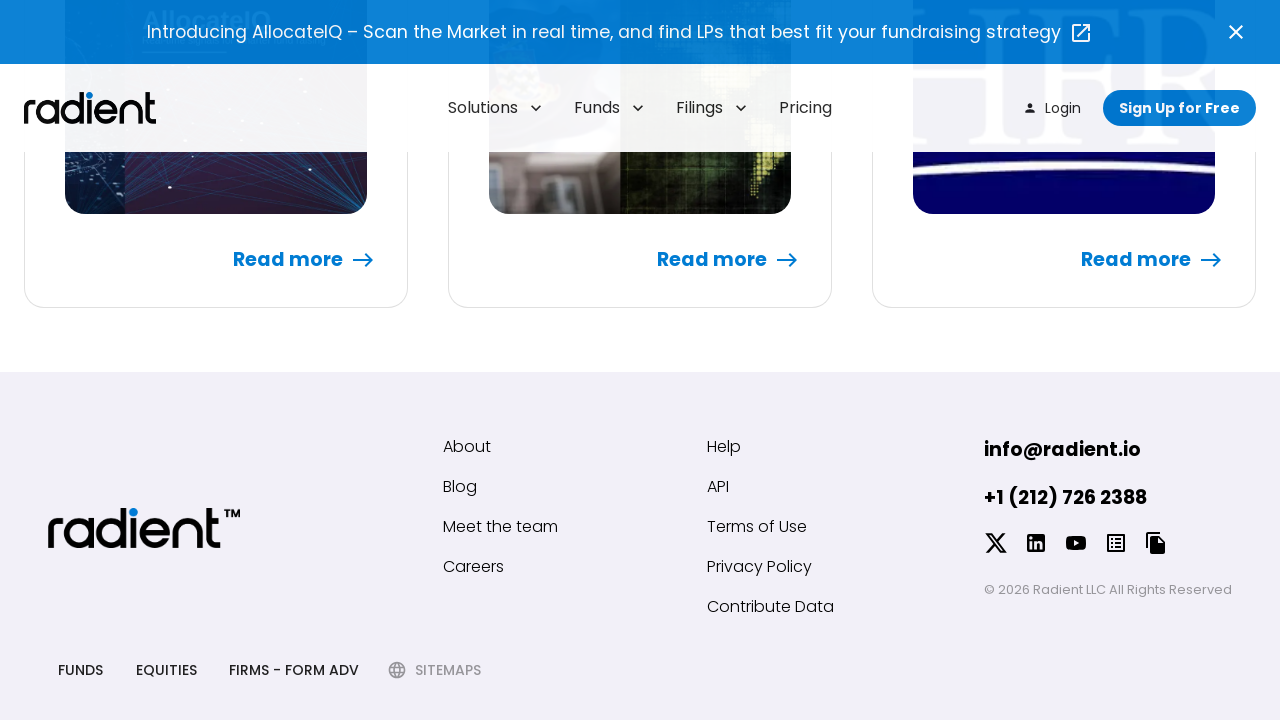

Scrolled down one viewport height (section 19)
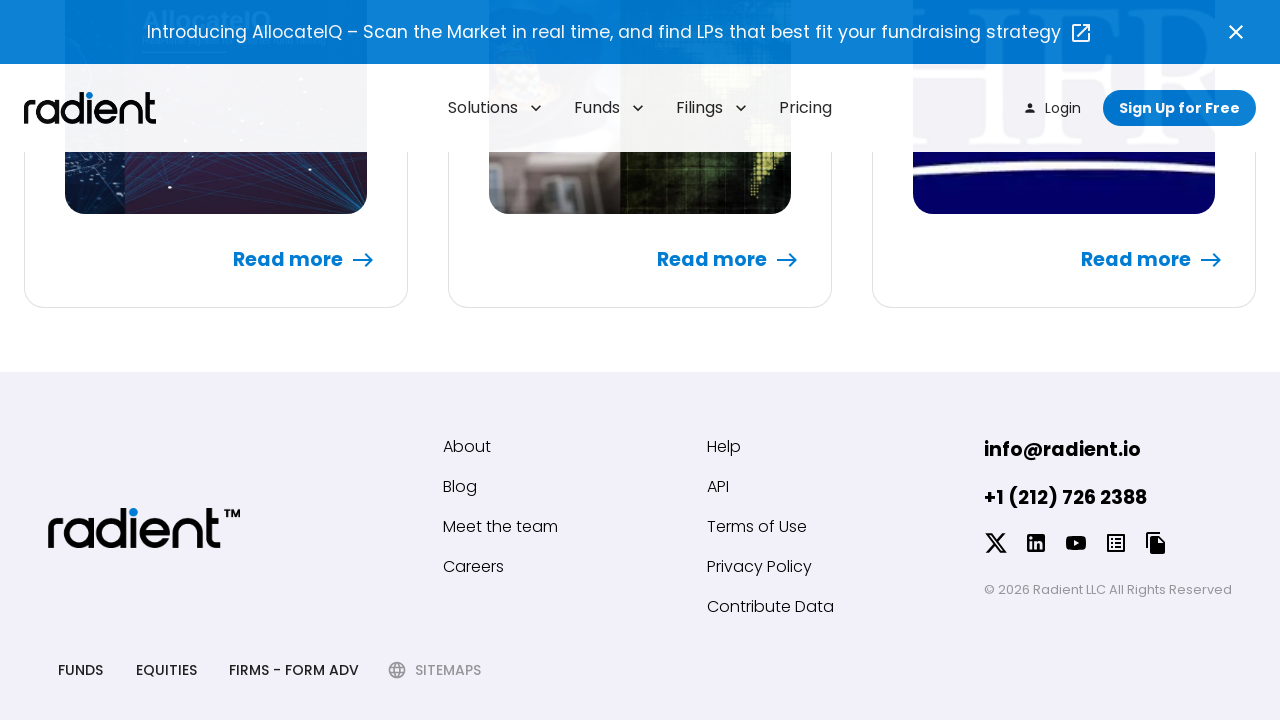

Waited for content to render after scroll (500ms)
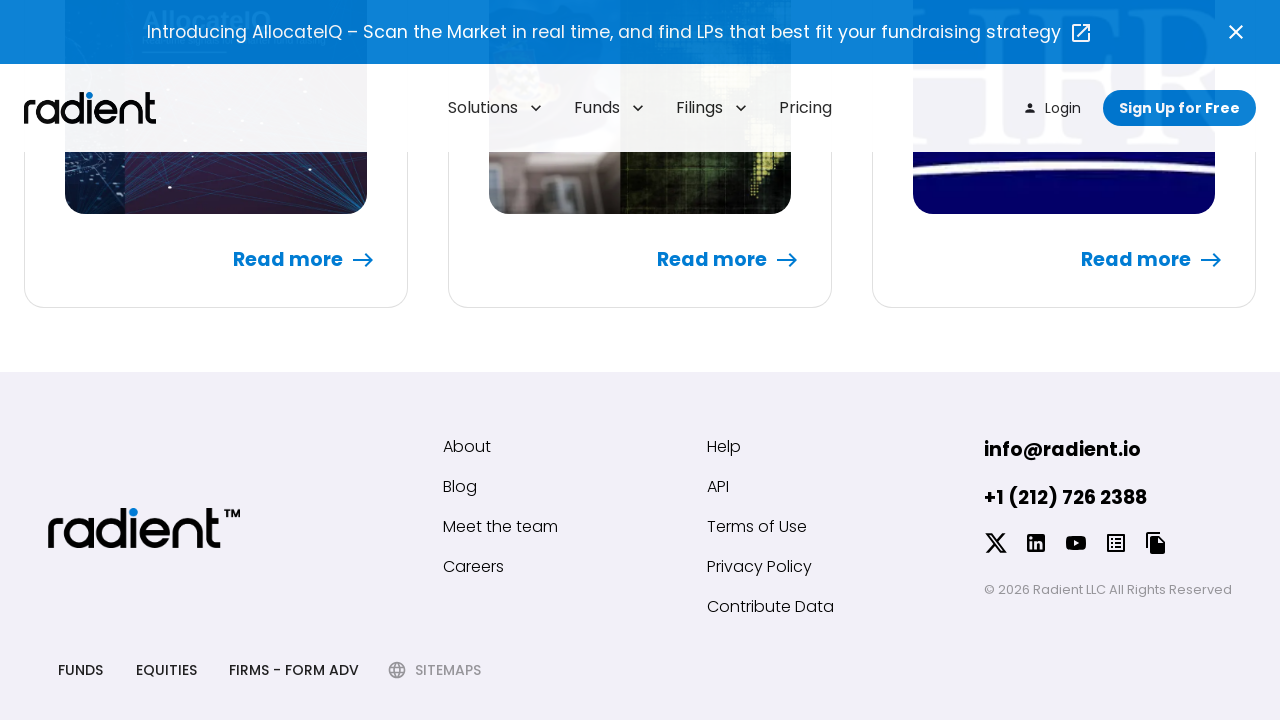

Scrolled down one viewport height (section 20)
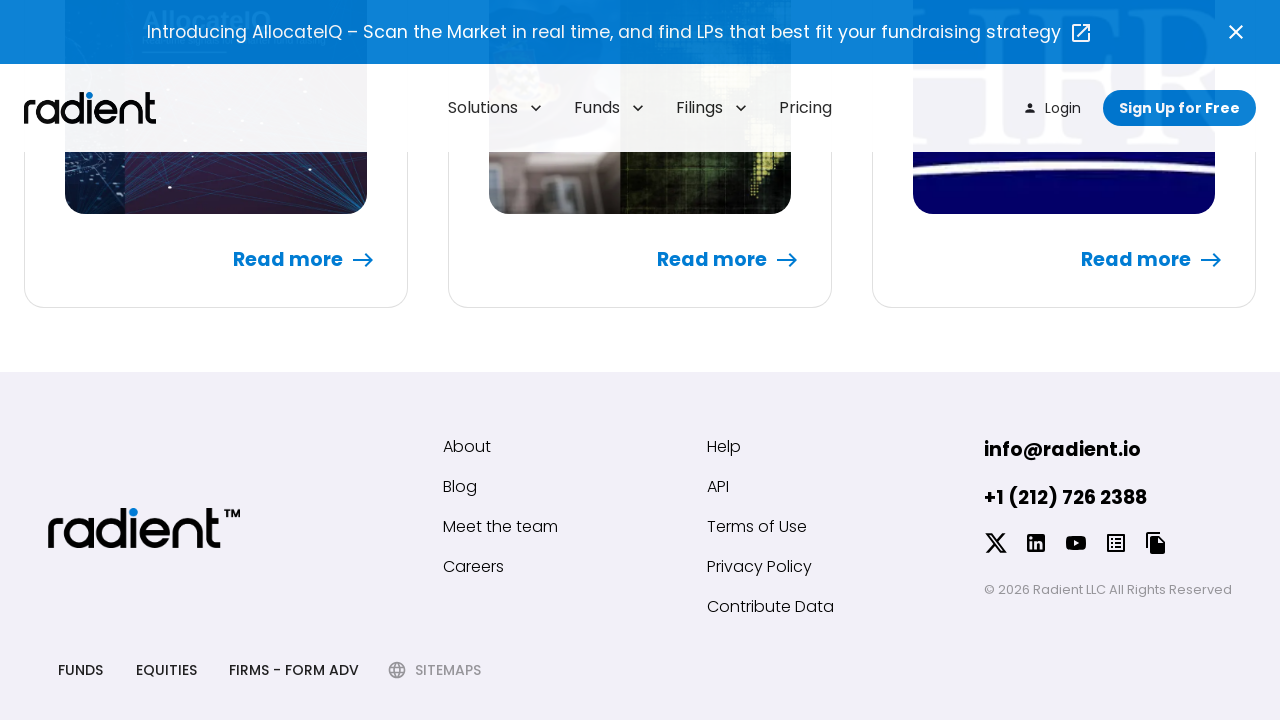

Waited for content to render after scroll (500ms)
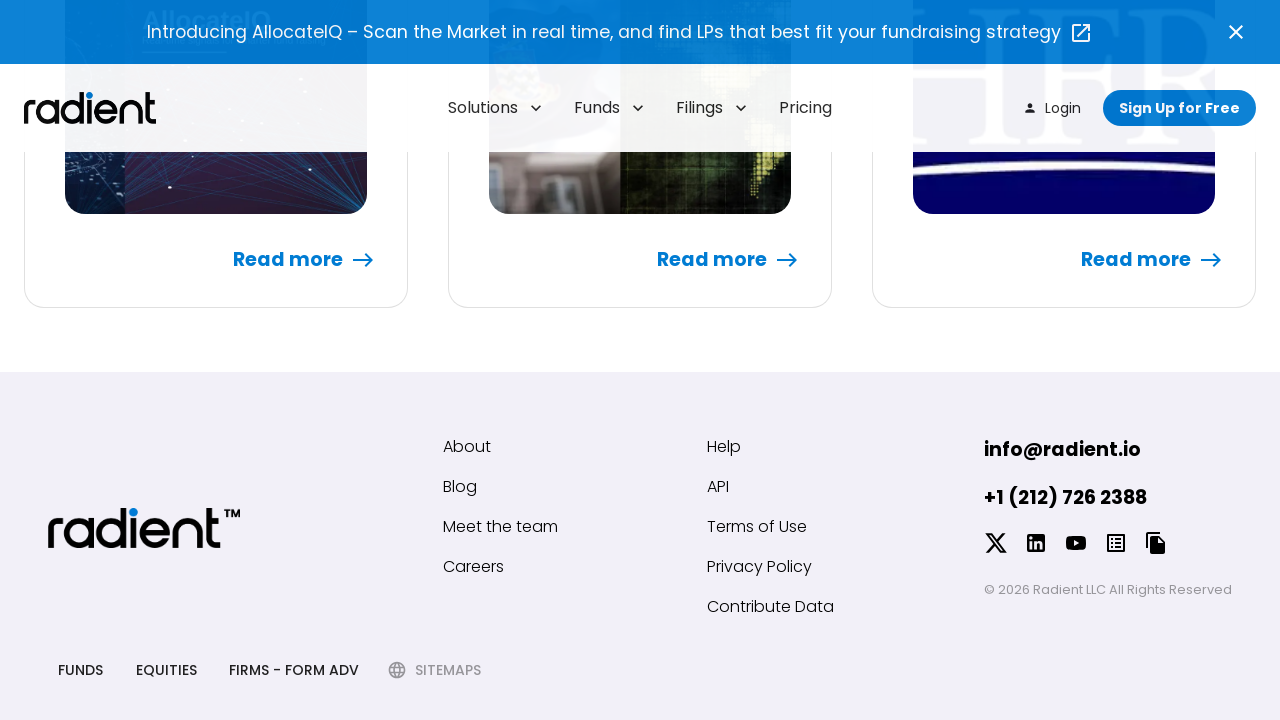

Verified page scrolling completed through 20 sections
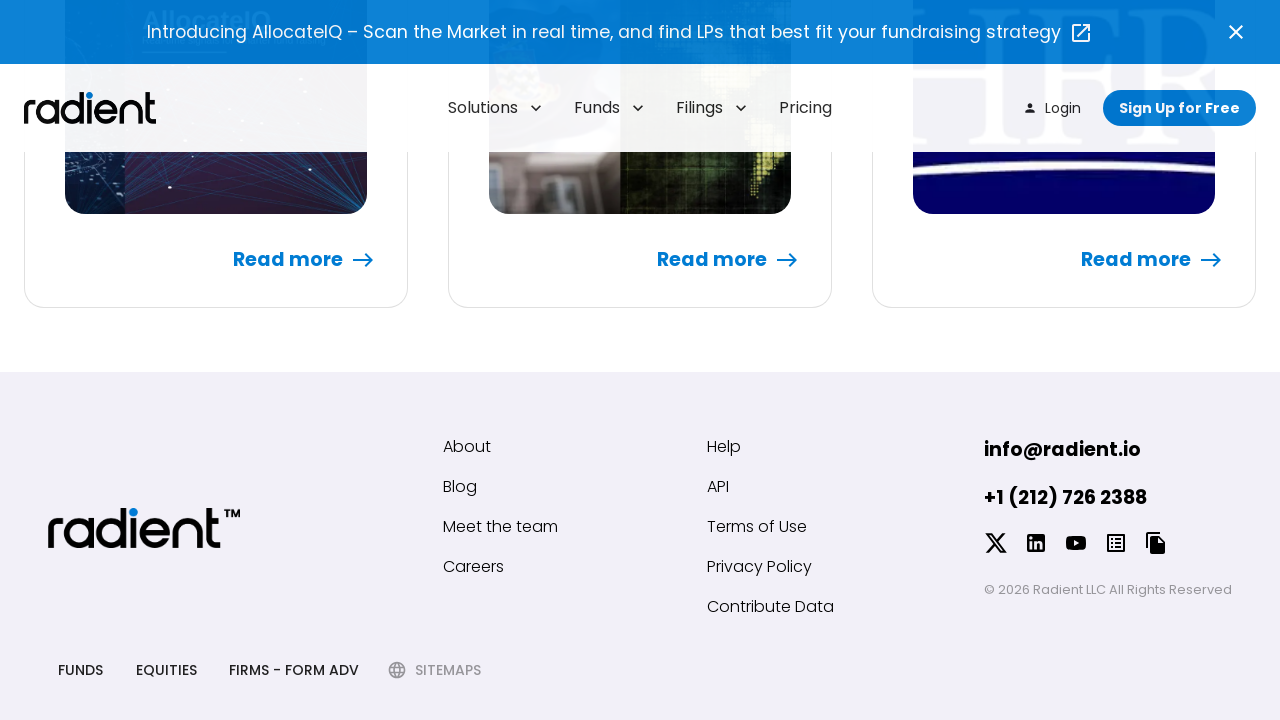

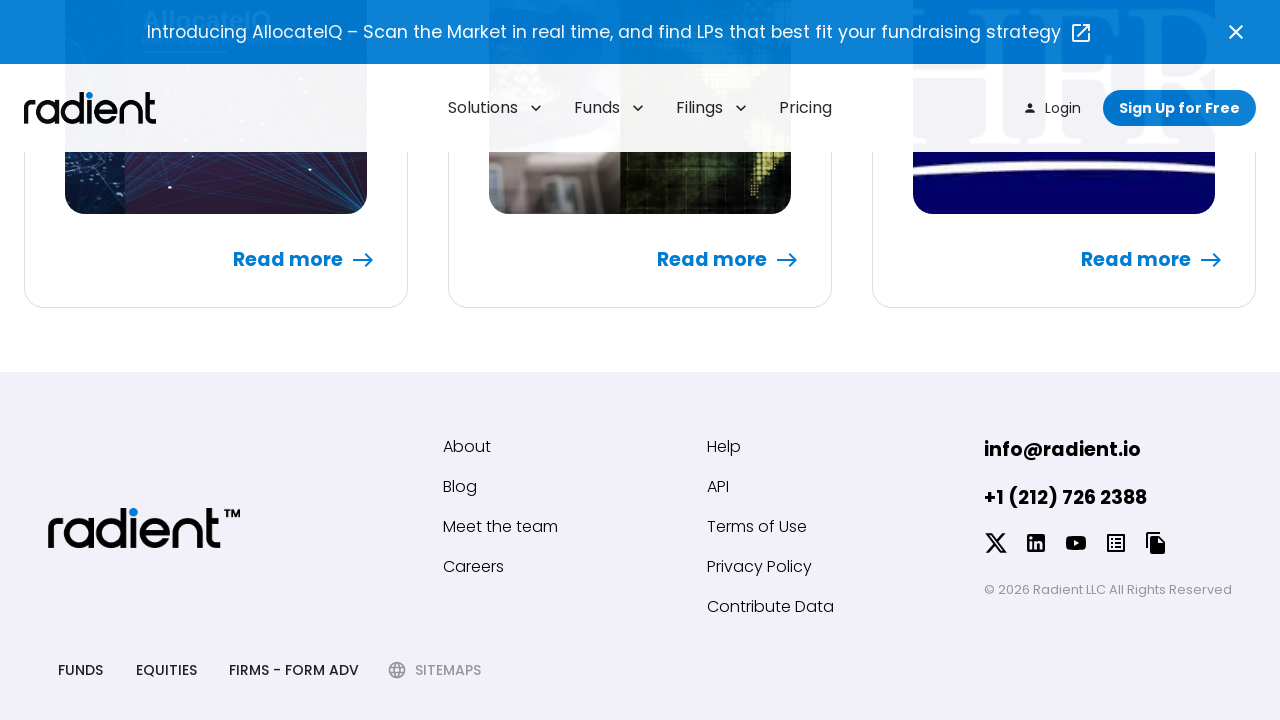